Tests progress bar interaction by clicking the Start button, waiting for the progress bar to reach 65%, then clicking the Stop button to halt progress as close to 65% as possible.

Starting URL: http://uitestingplayground.com/progressbar

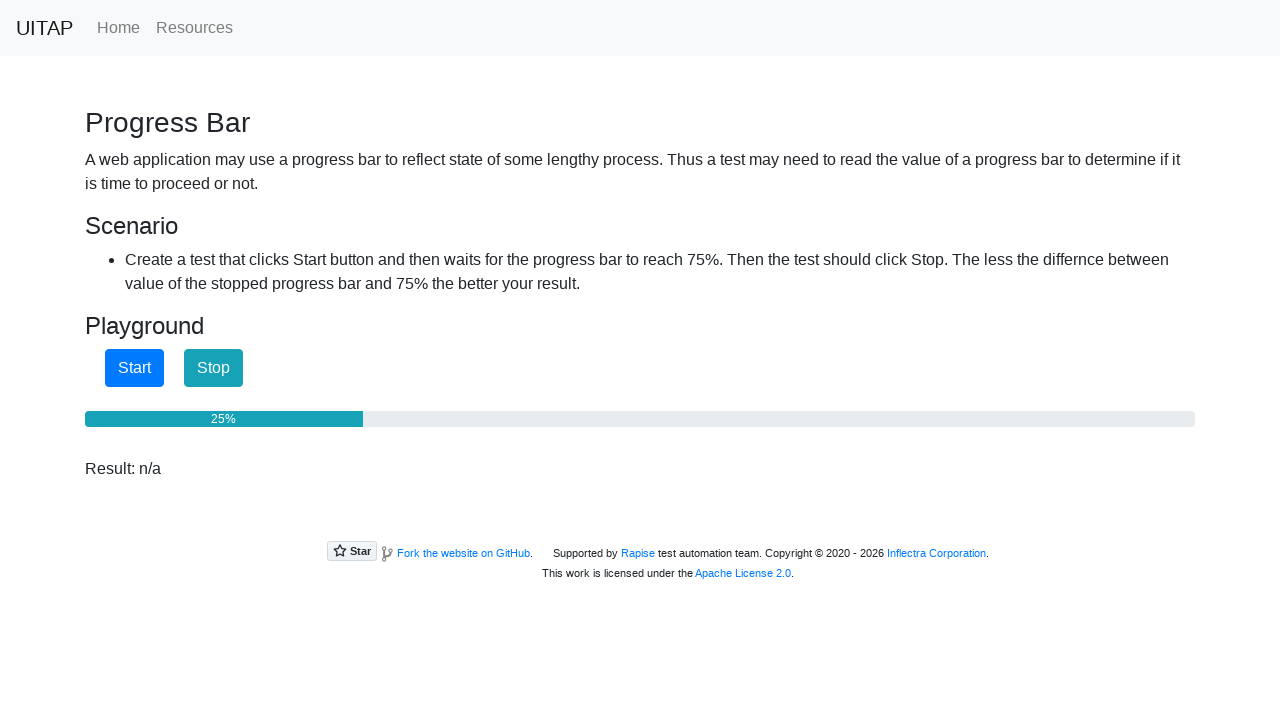

Clicked Start button to begin progress bar at (134, 368) on #startButton
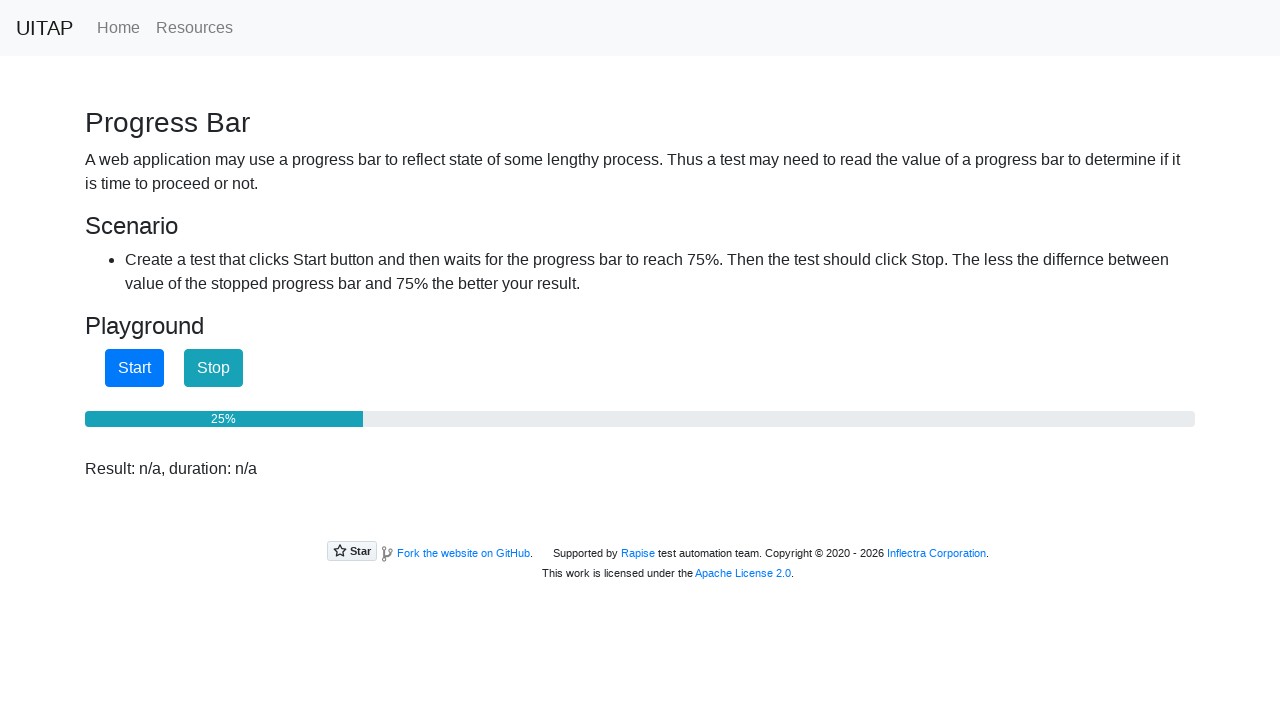

Read progress bar text: 25%
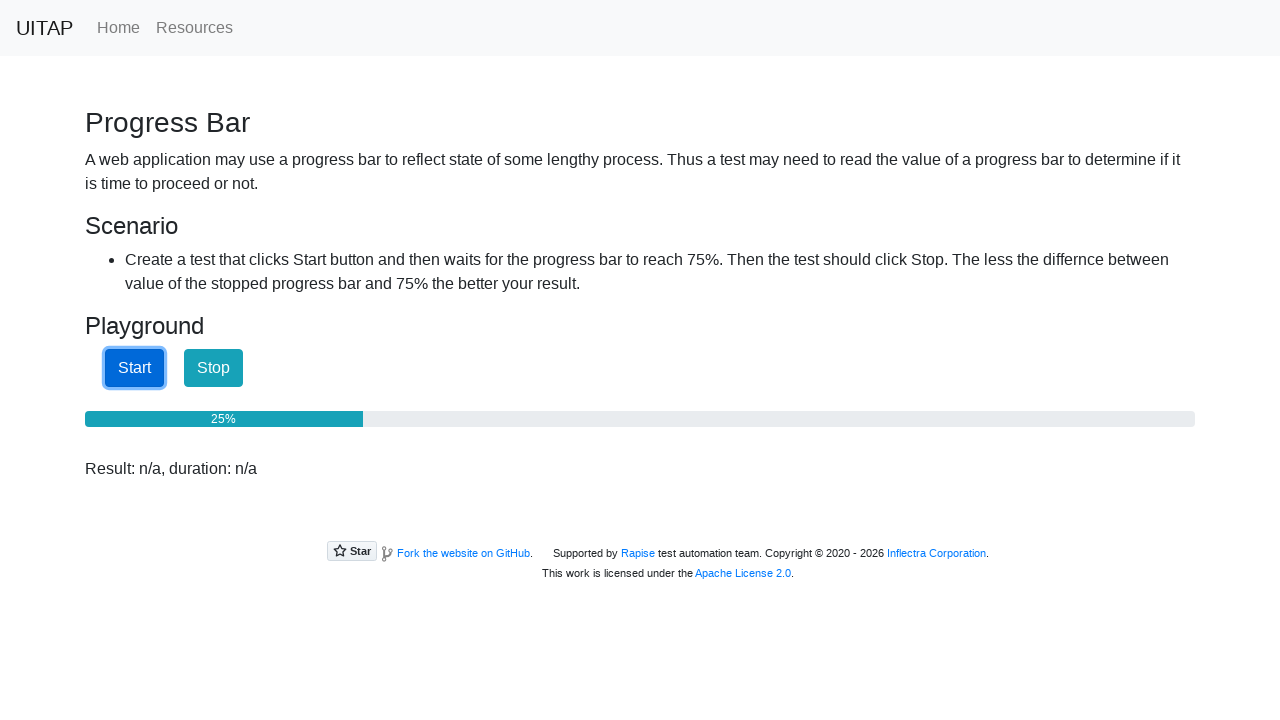

Read progress bar text: 25%
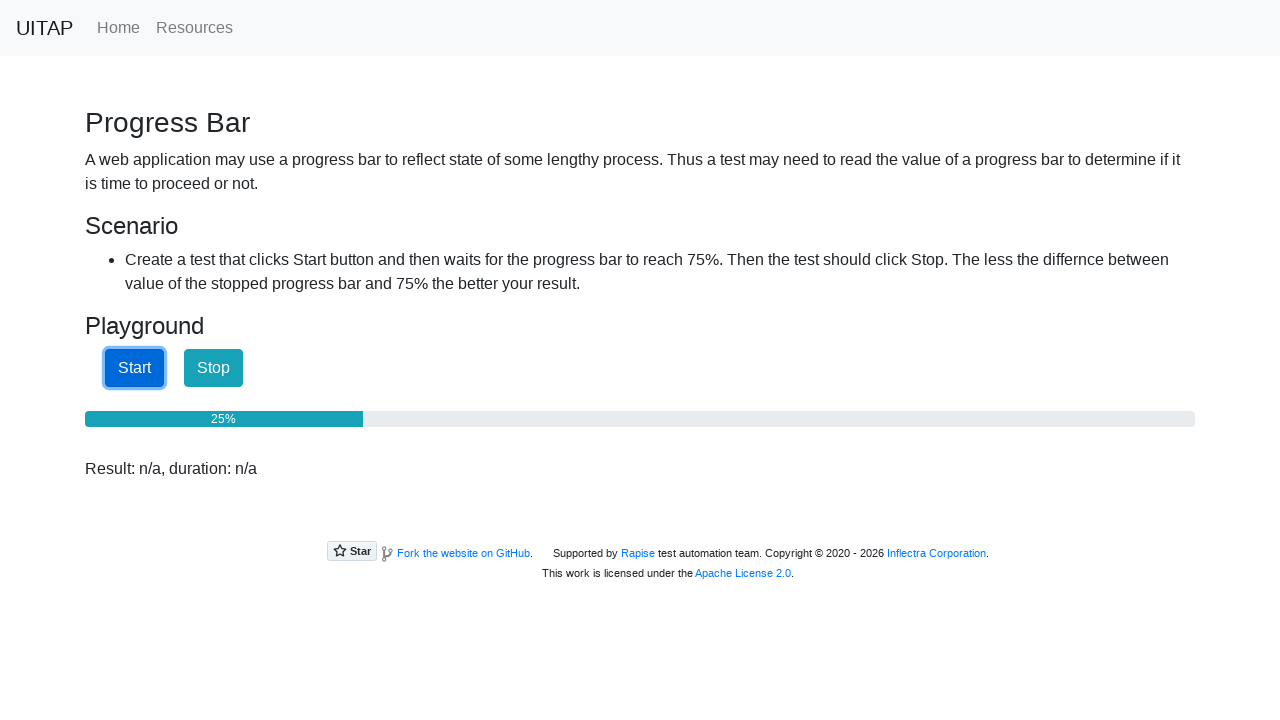

Read progress bar text: 25%
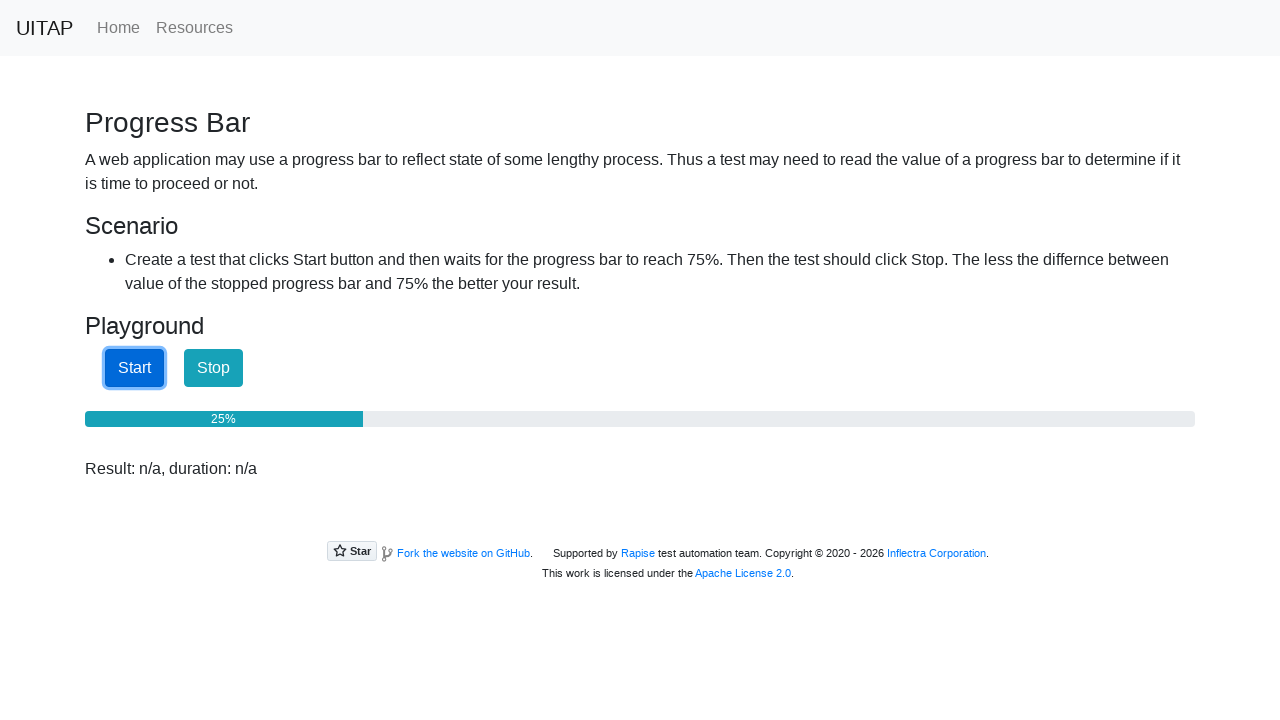

Read progress bar text: 25%
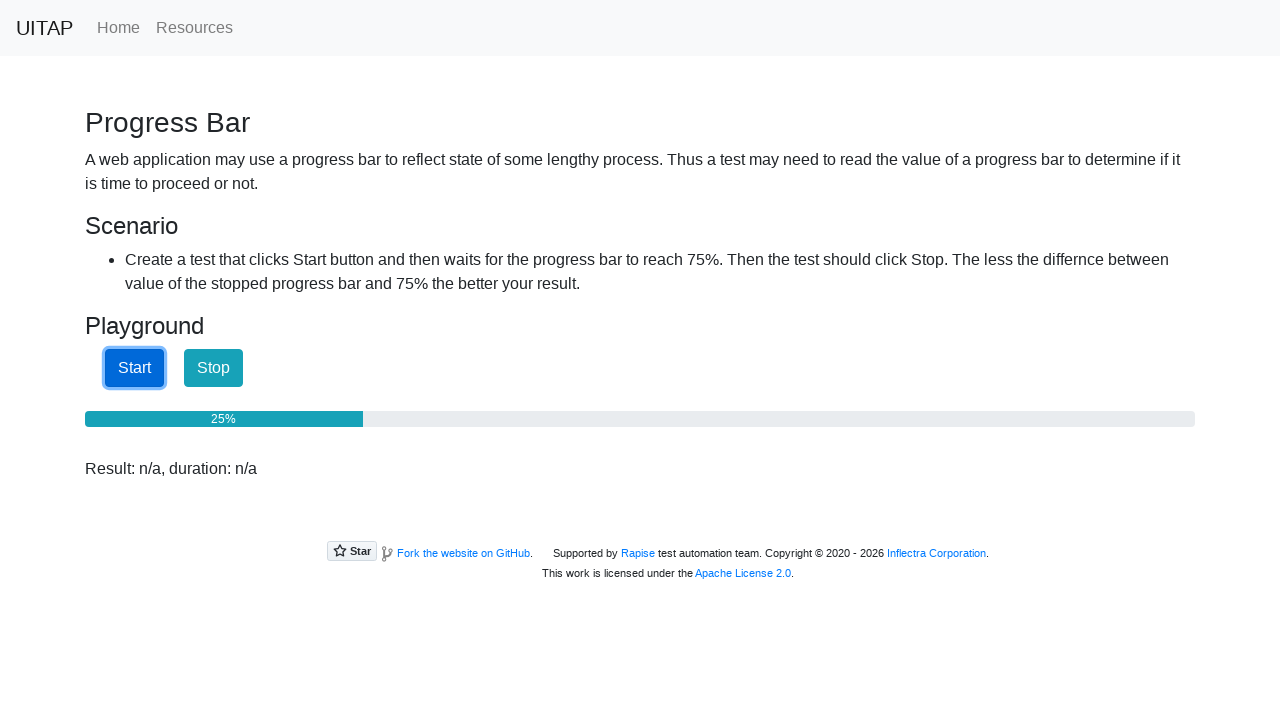

Read progress bar text: 25%
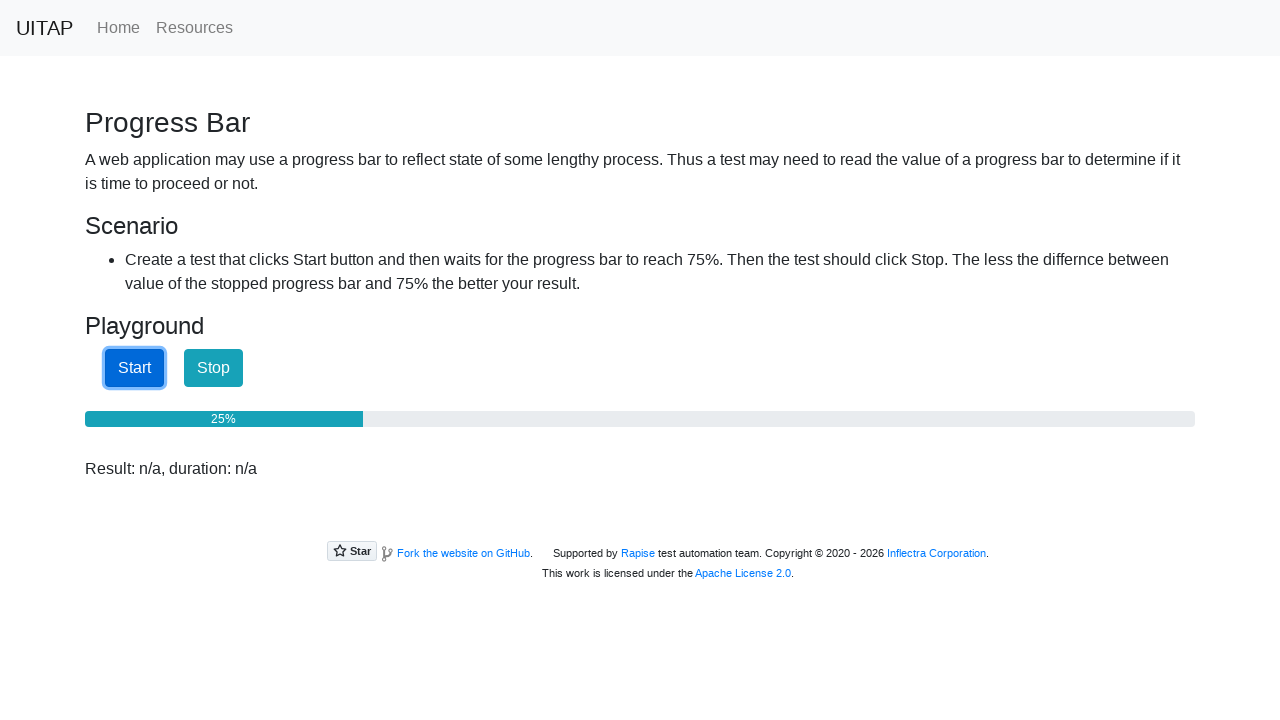

Read progress bar text: 25%
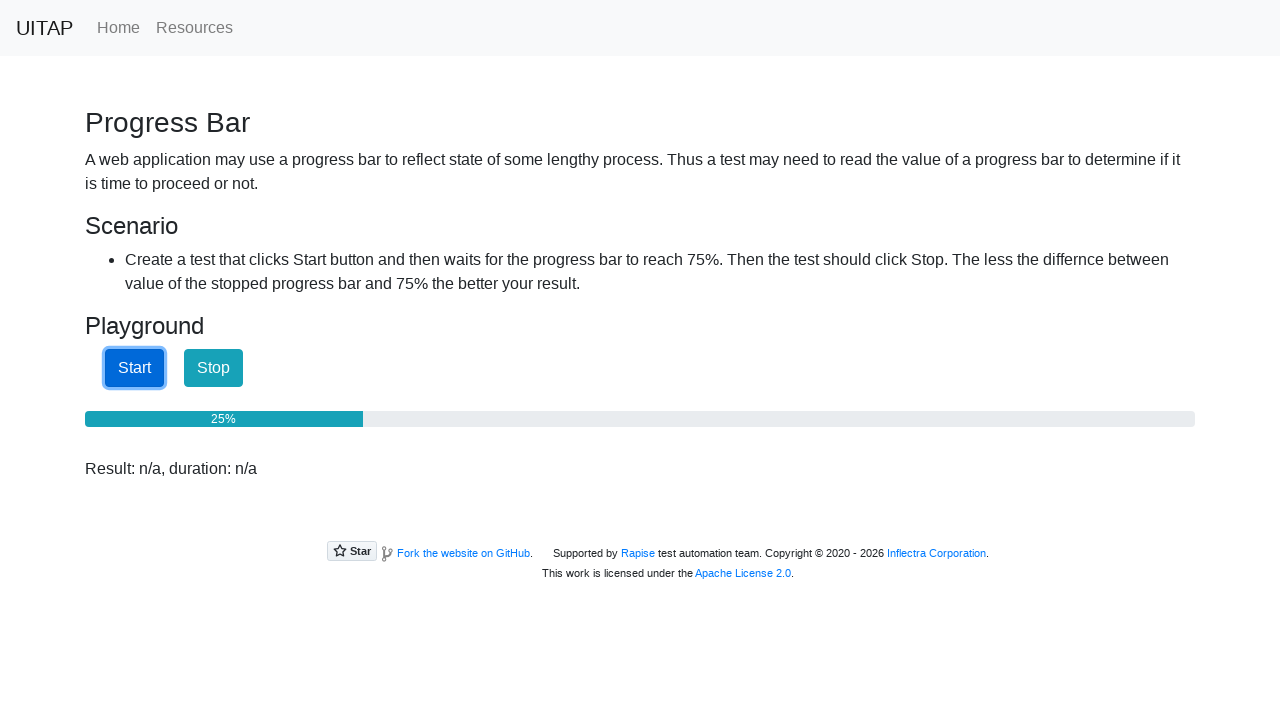

Read progress bar text: 25%
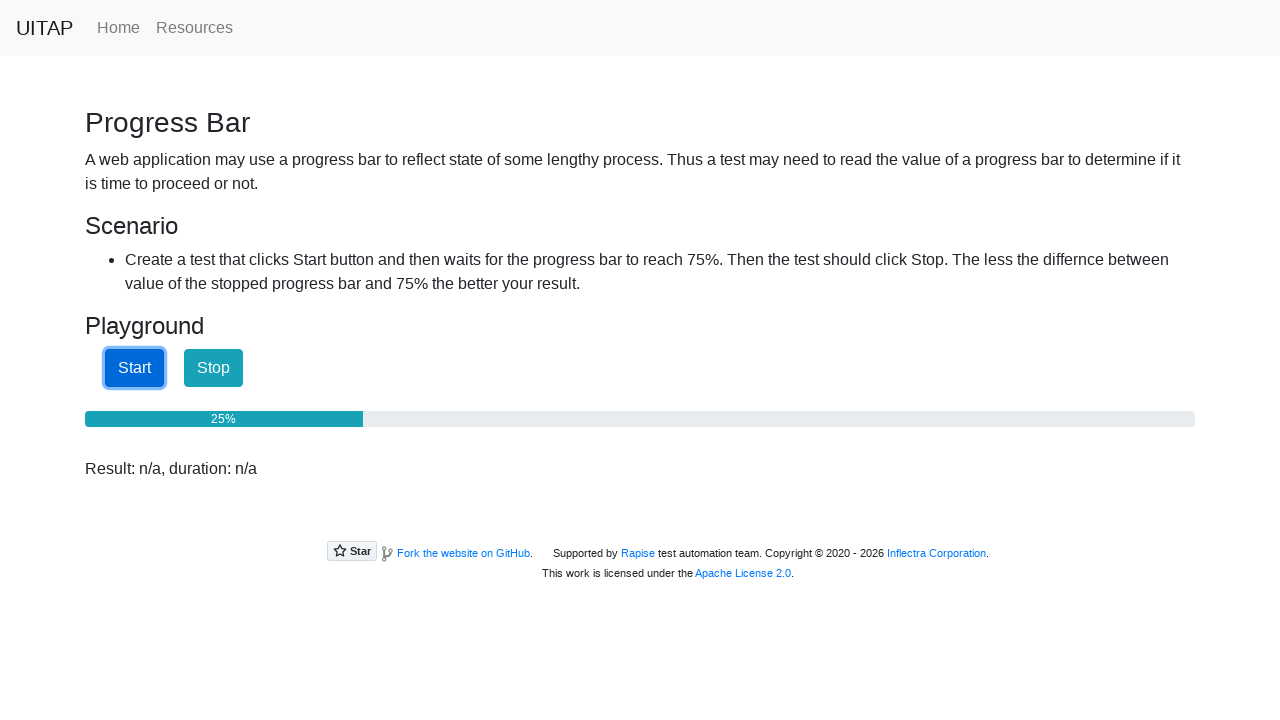

Read progress bar text: 25%
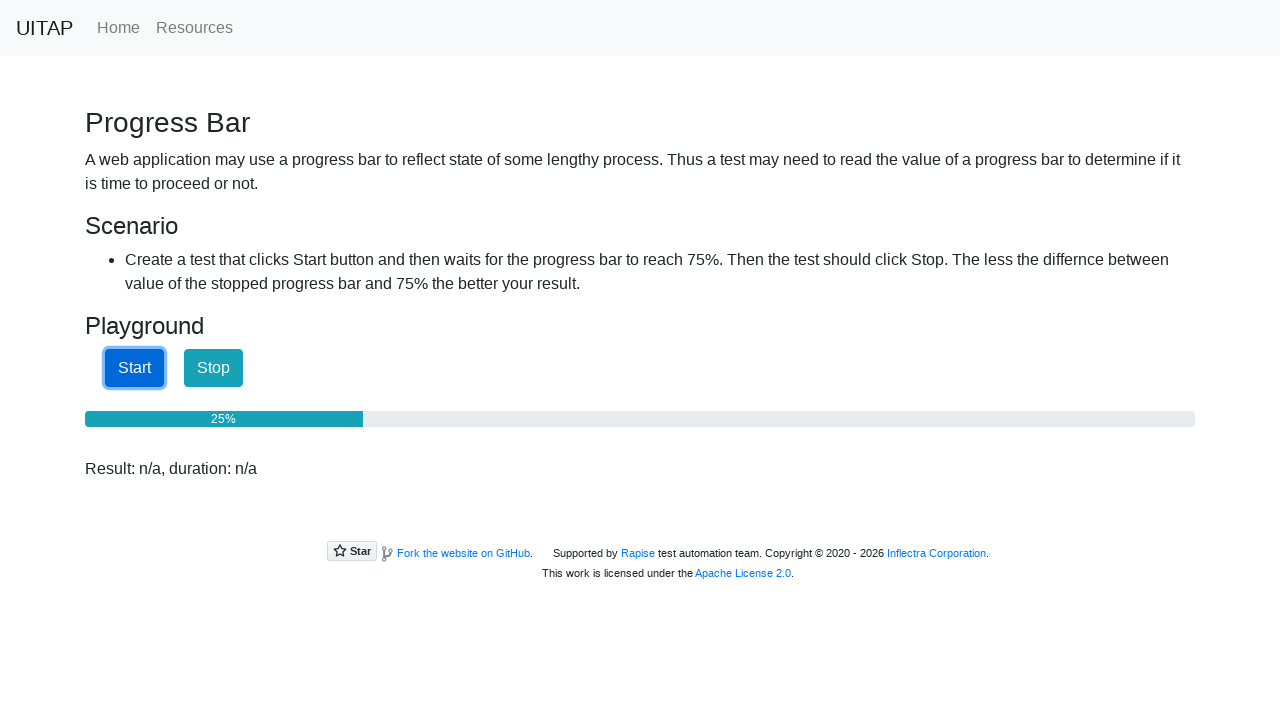

Read progress bar text: 26%
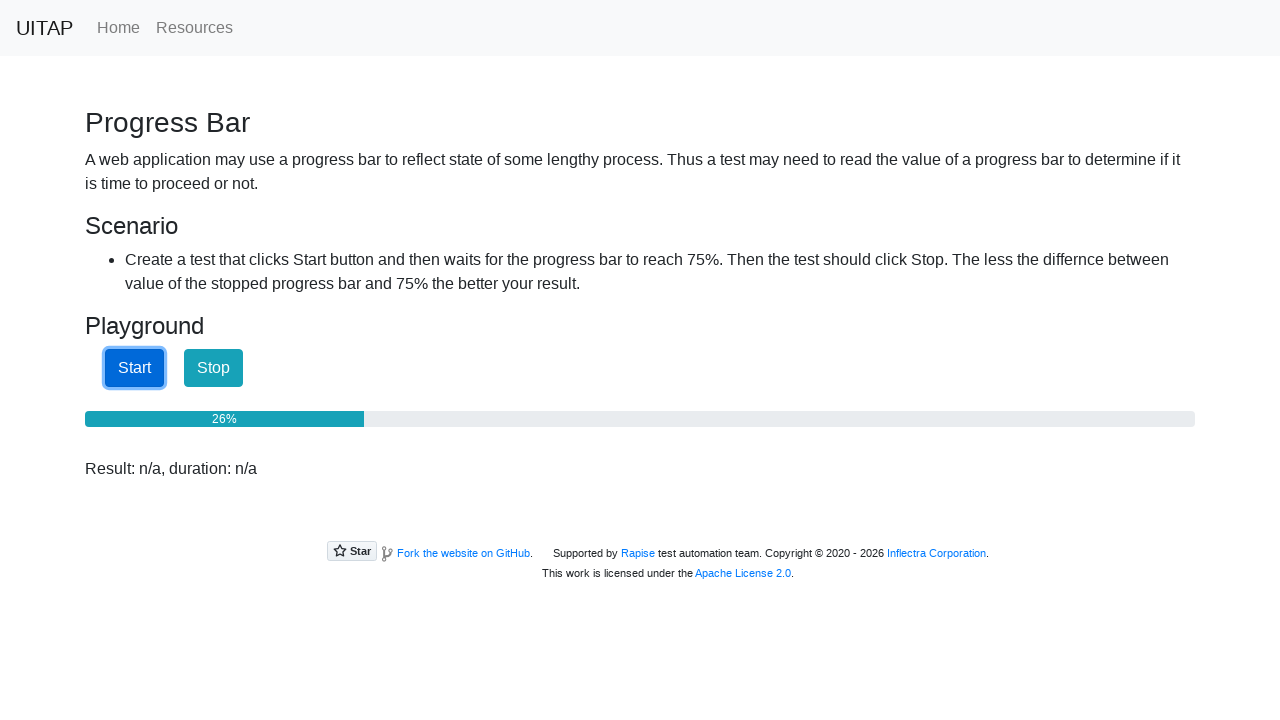

Read progress bar text: 26%
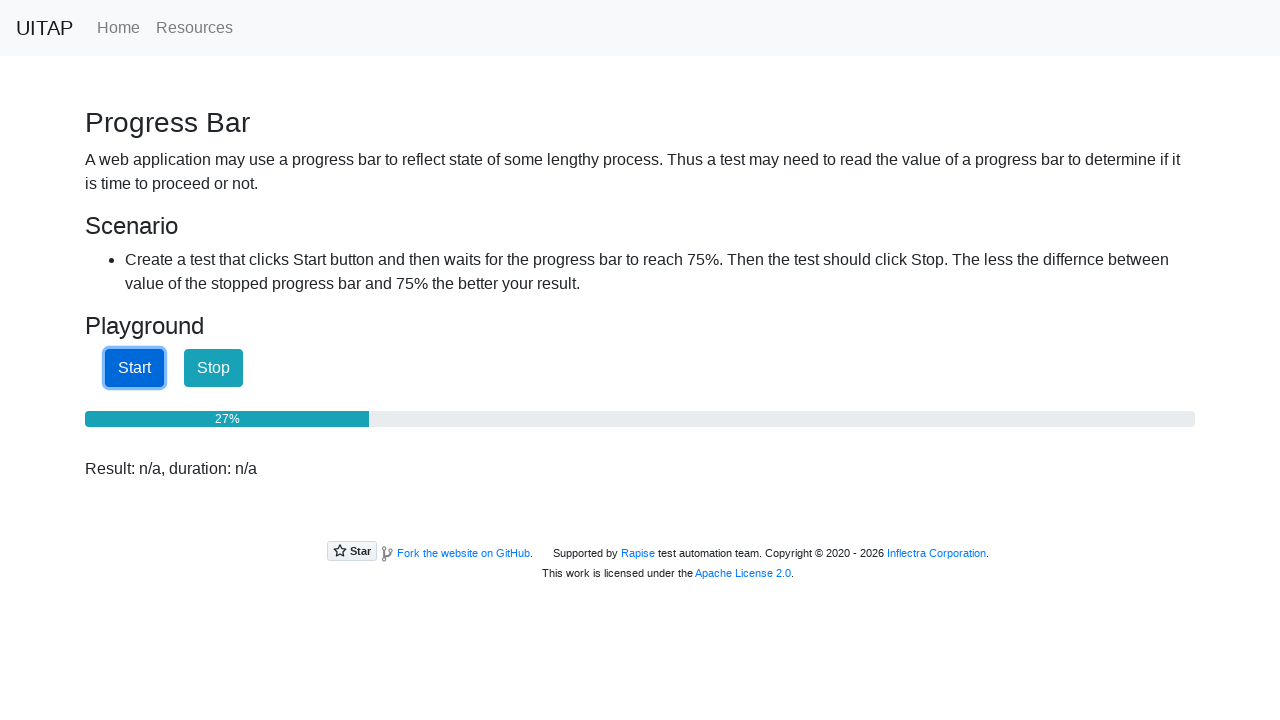

Read progress bar text: 27%
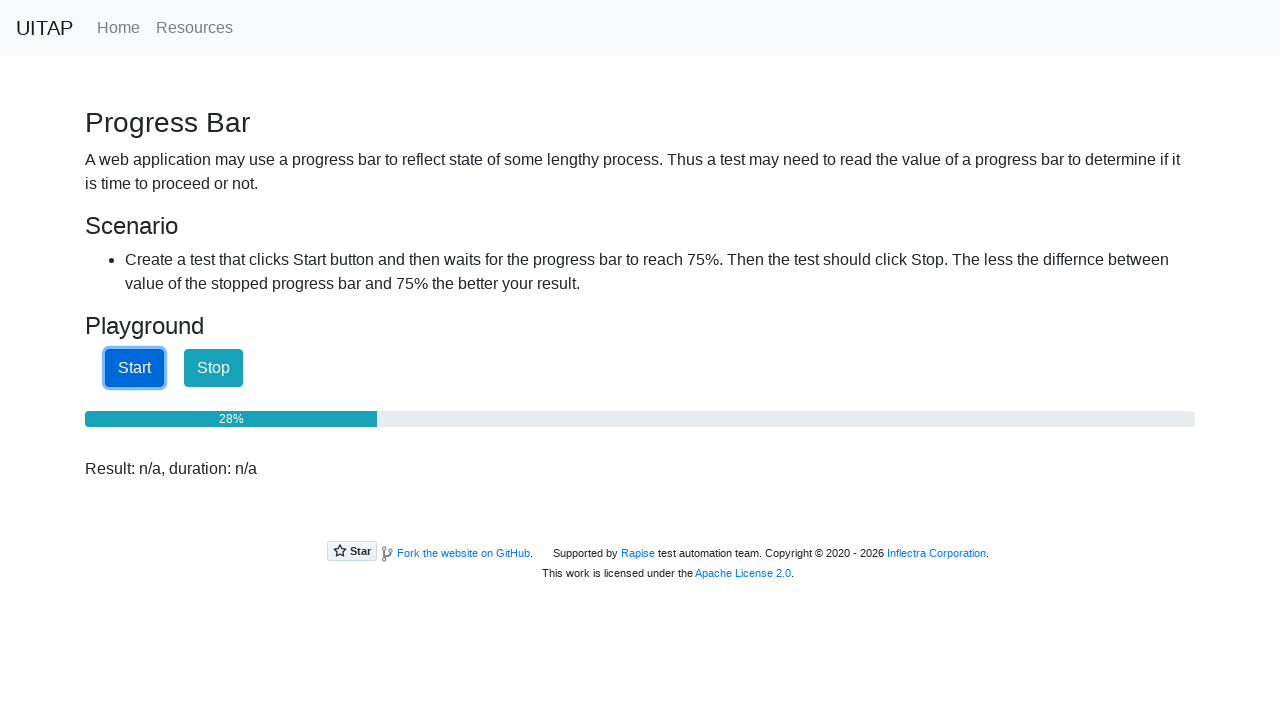

Read progress bar text: 28%
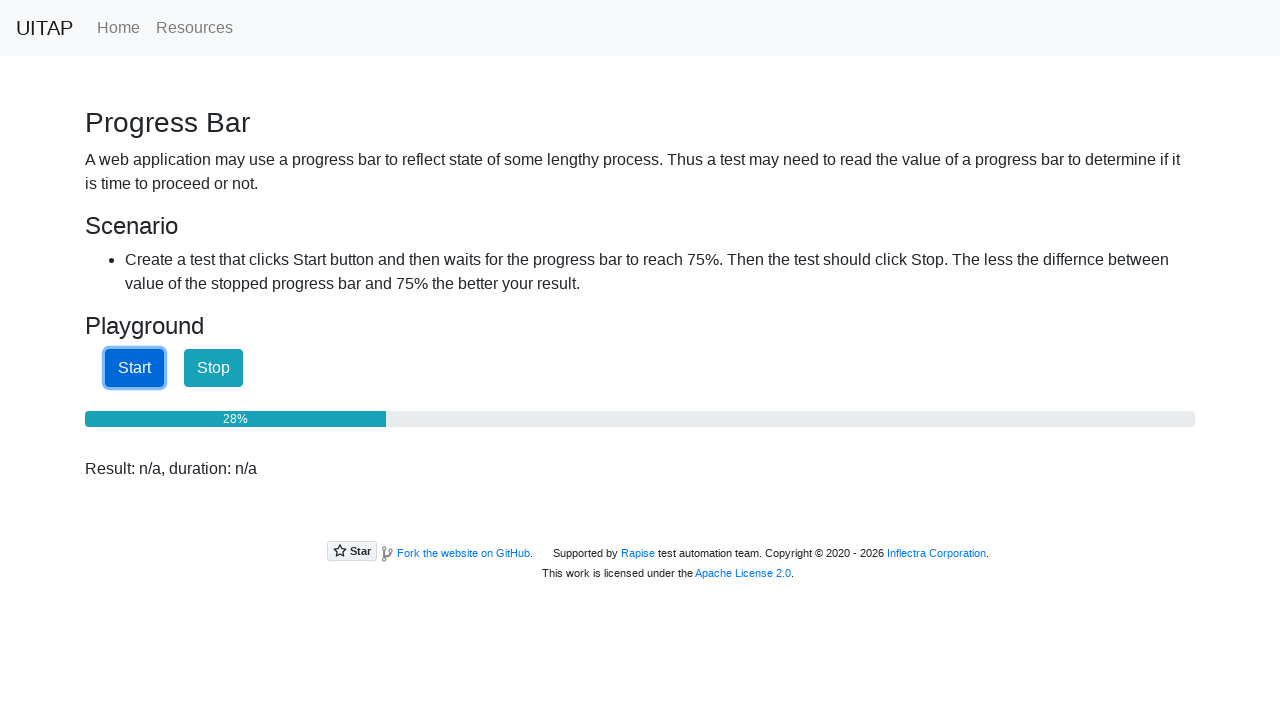

Read progress bar text: 29%
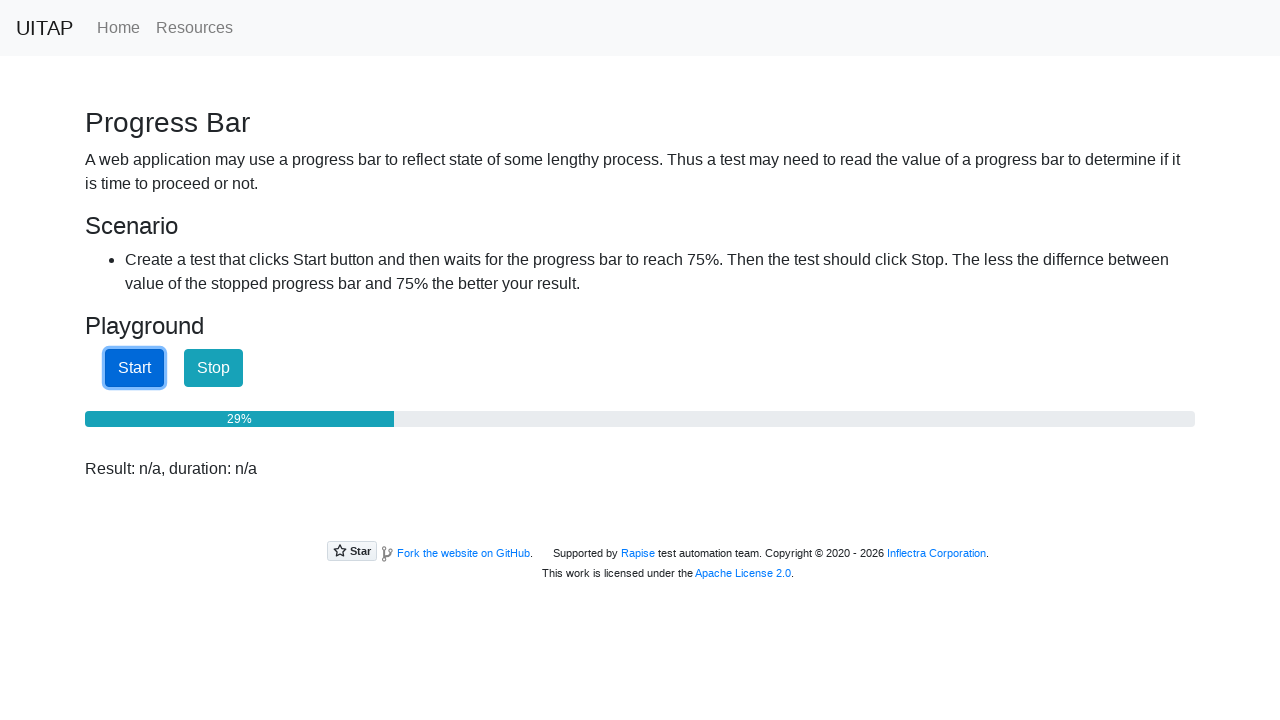

Read progress bar text: 30%
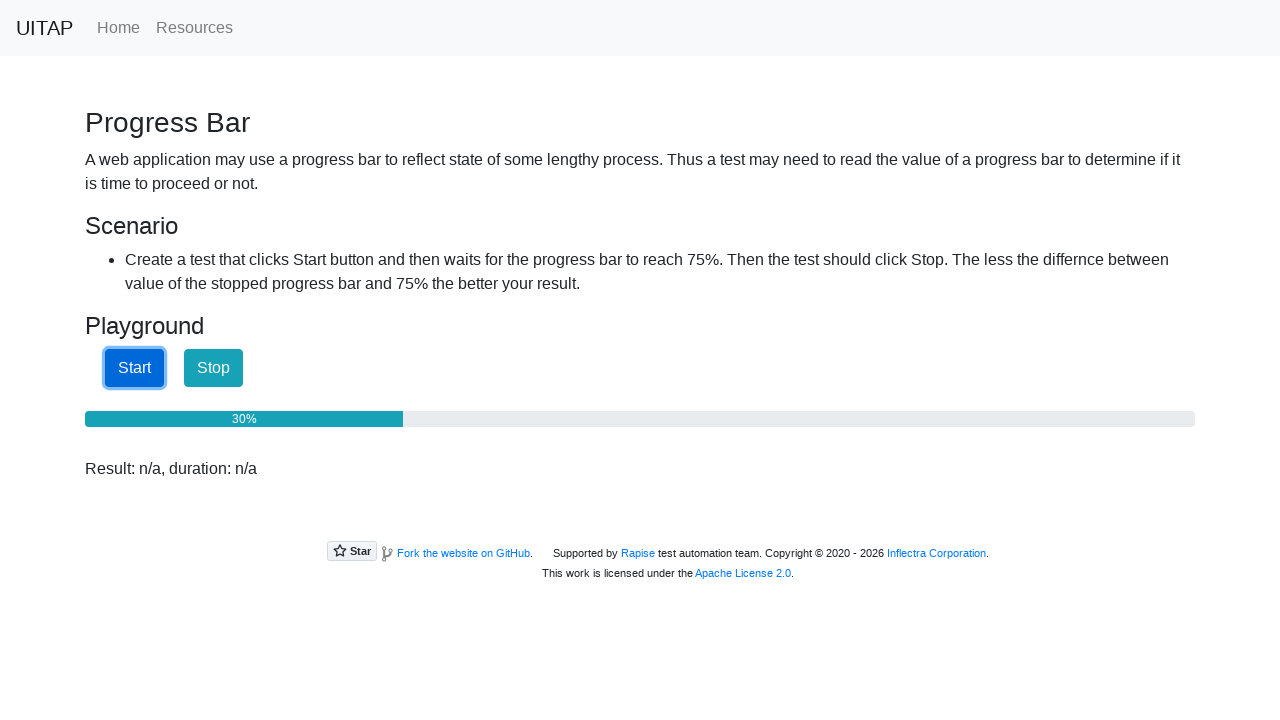

Read progress bar text: 31%
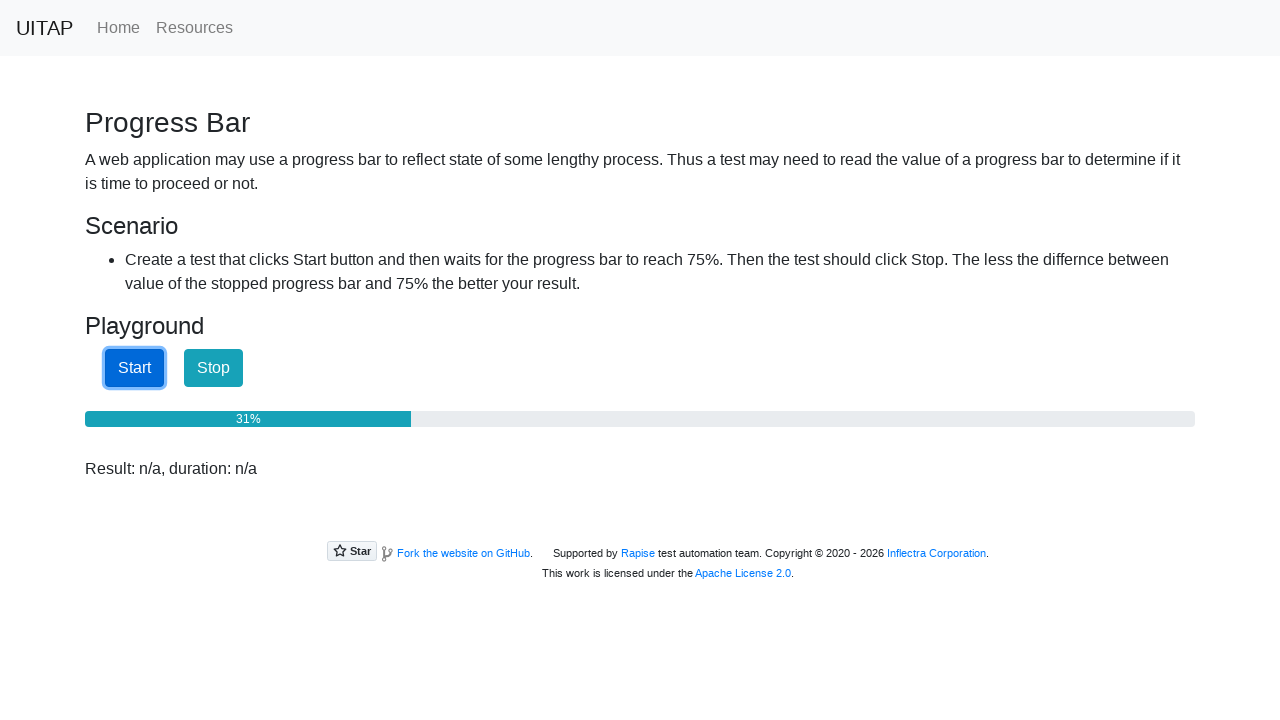

Read progress bar text: 32%
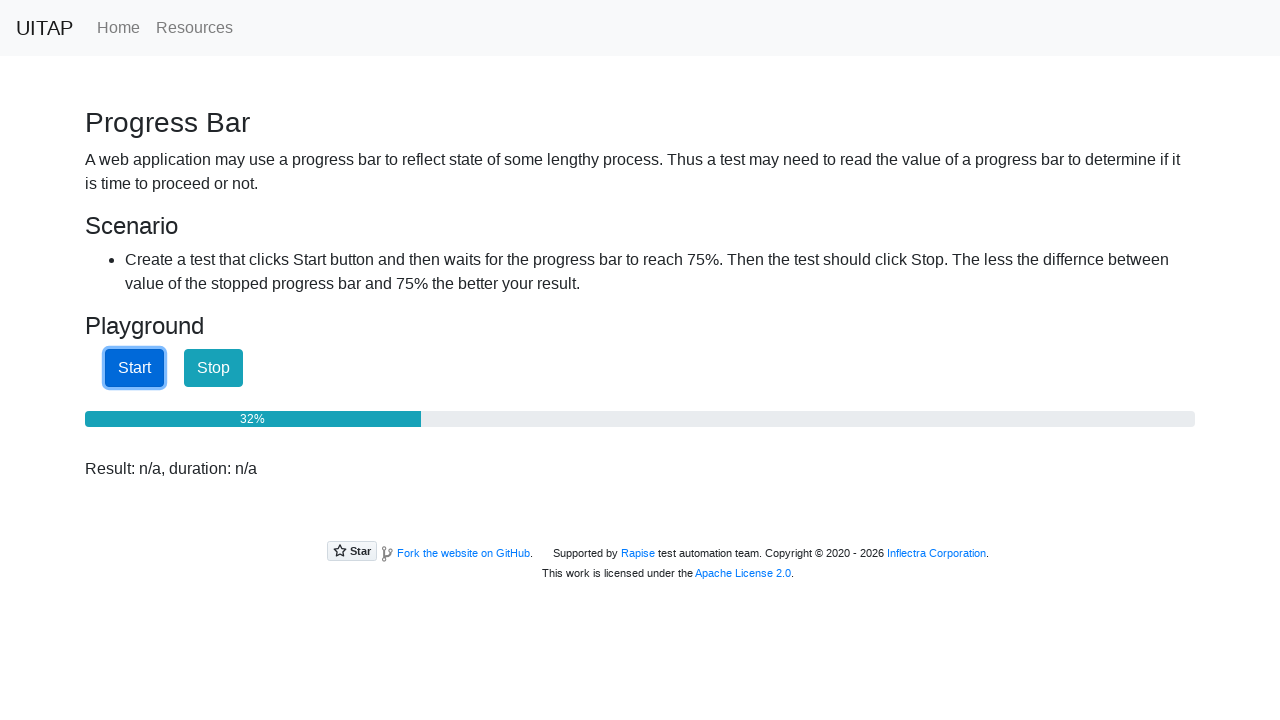

Read progress bar text: 32%
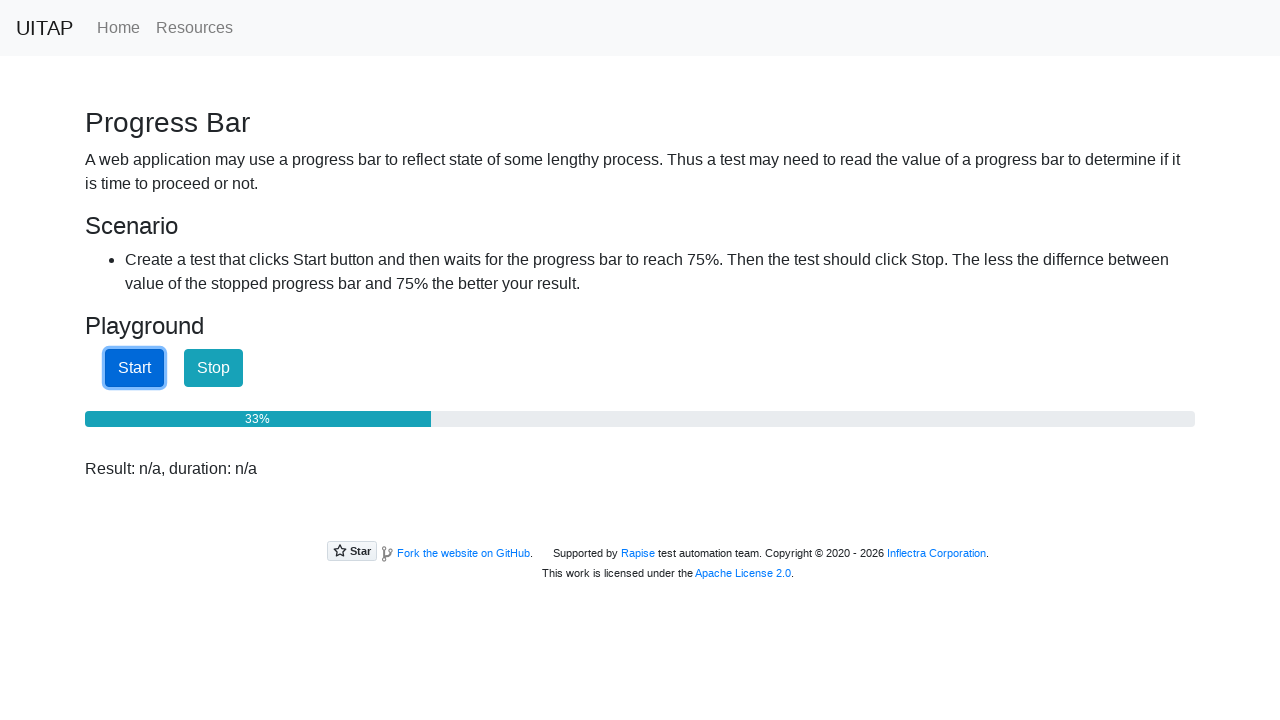

Read progress bar text: 33%
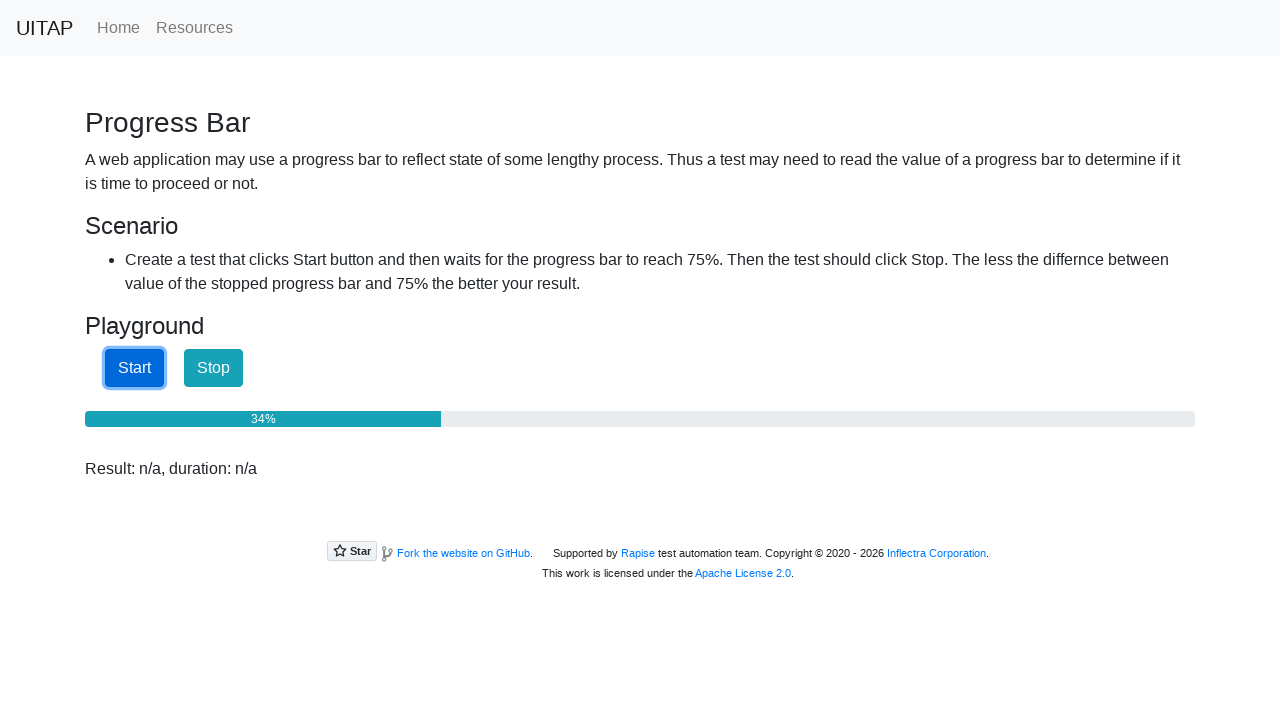

Read progress bar text: 34%
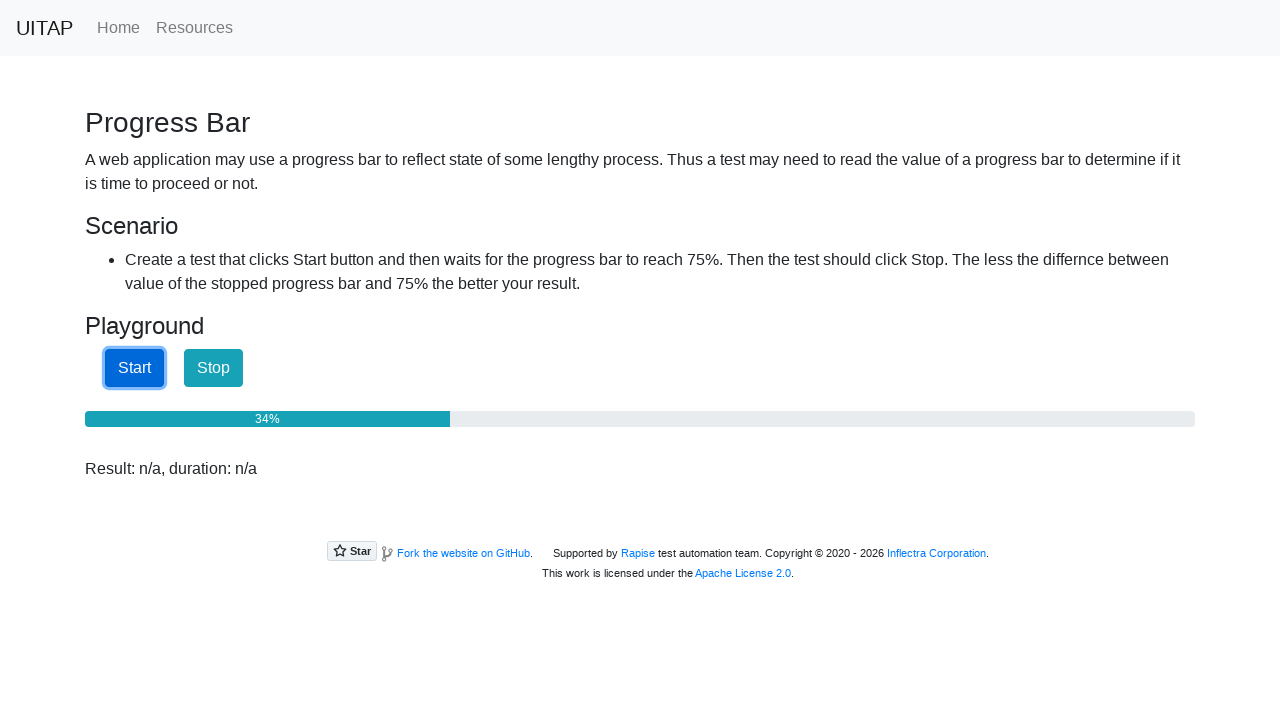

Read progress bar text: 35%
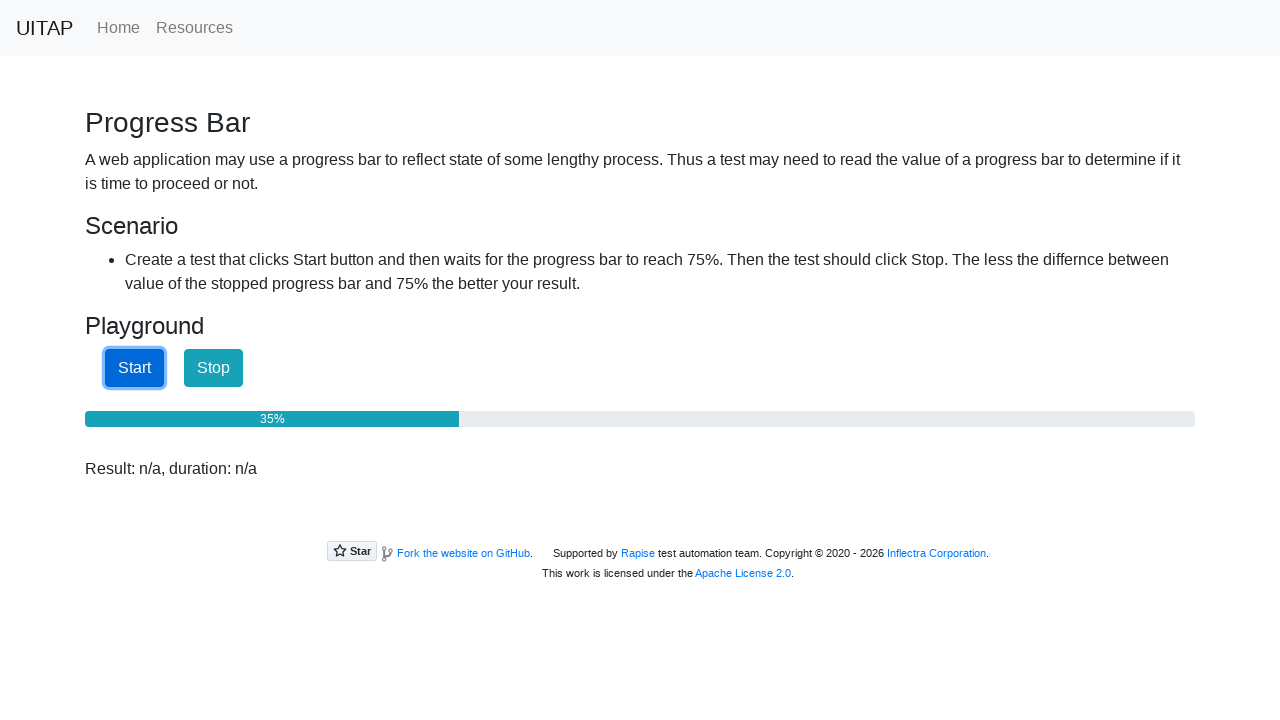

Read progress bar text: 36%
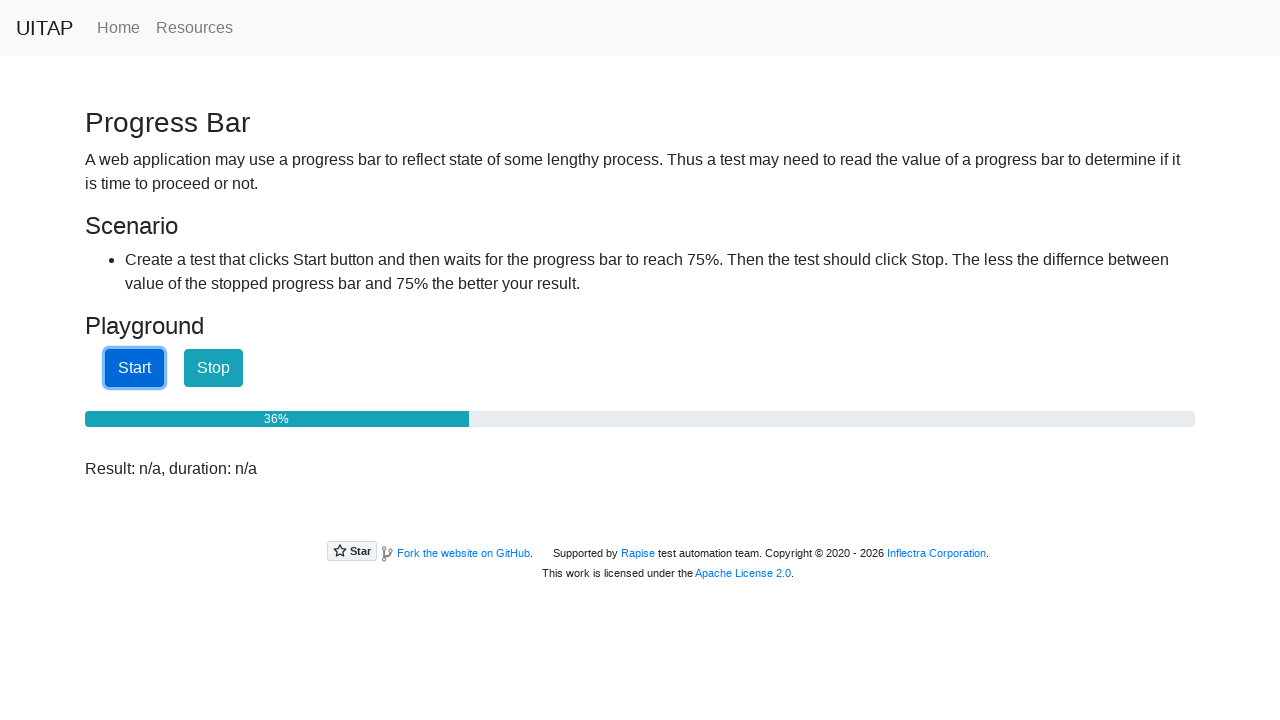

Read progress bar text: 37%
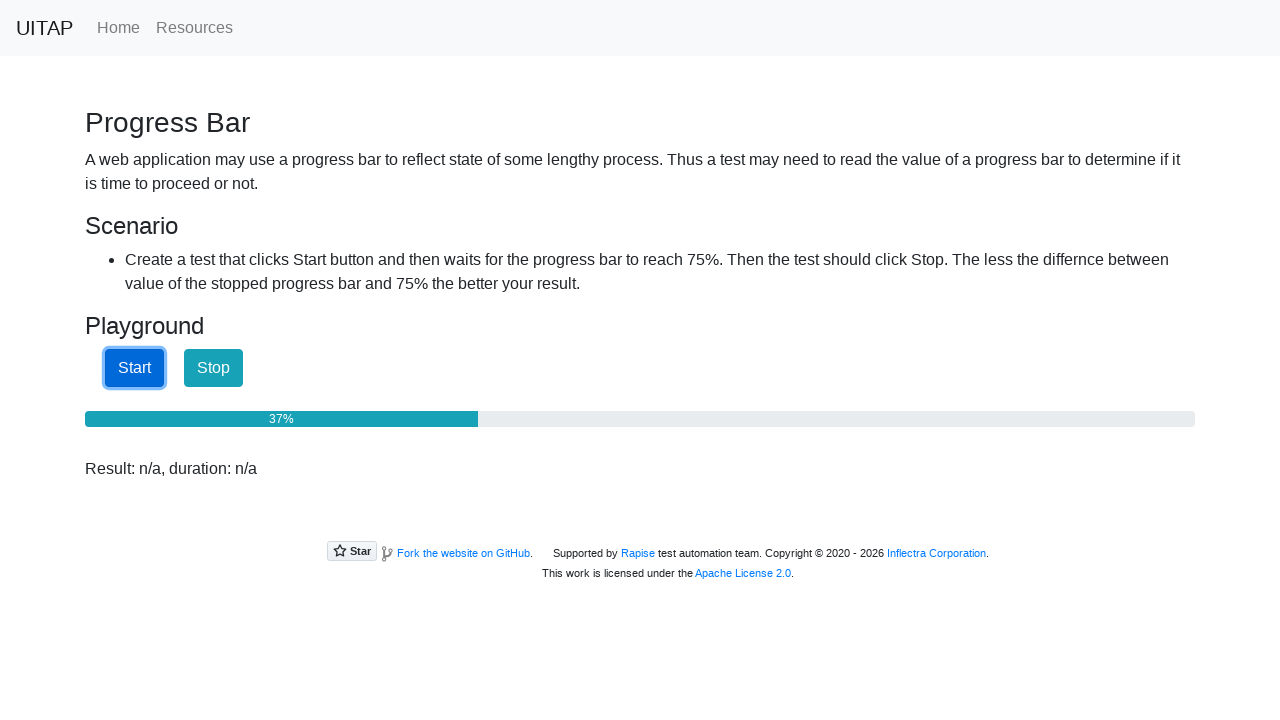

Read progress bar text: 38%
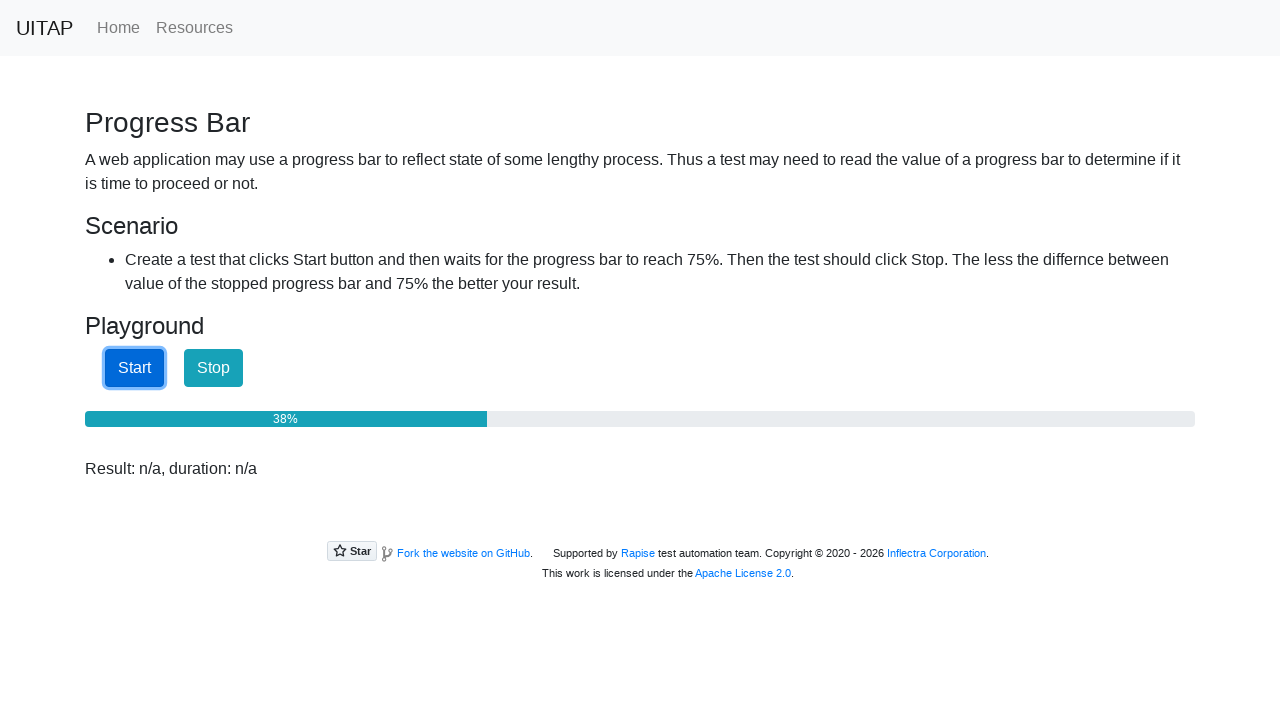

Read progress bar text: 38%
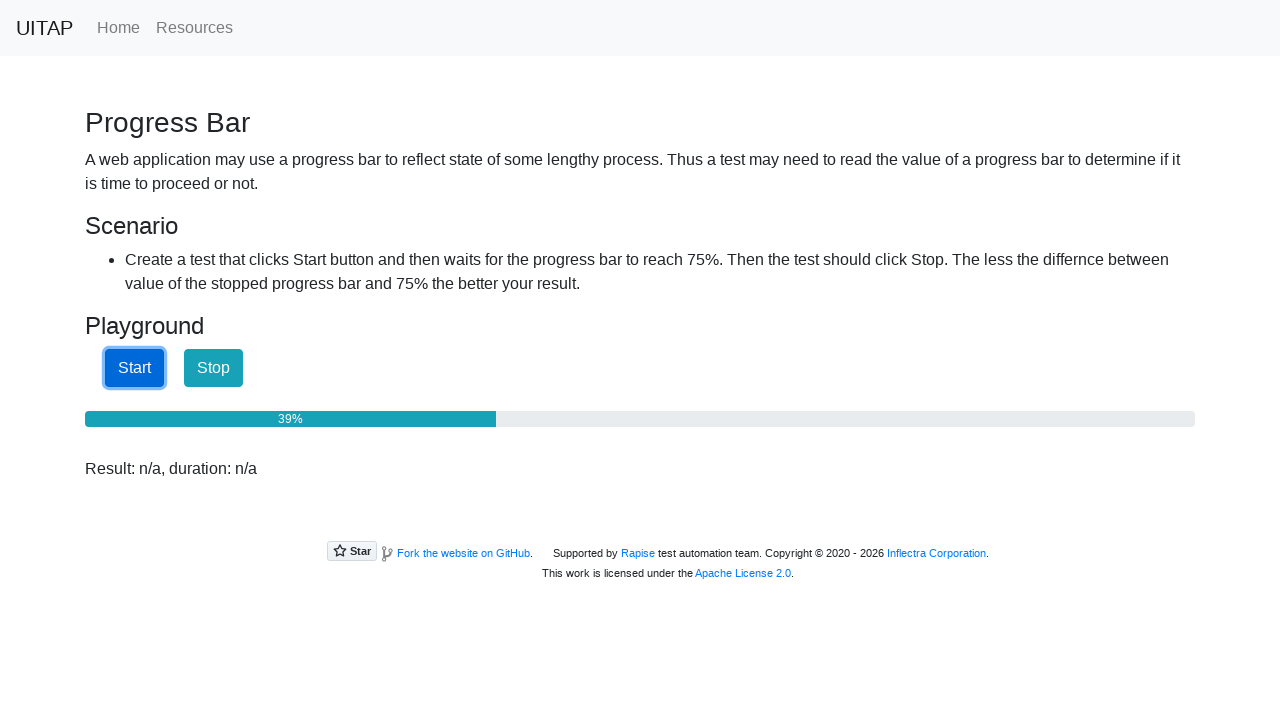

Read progress bar text: 39%
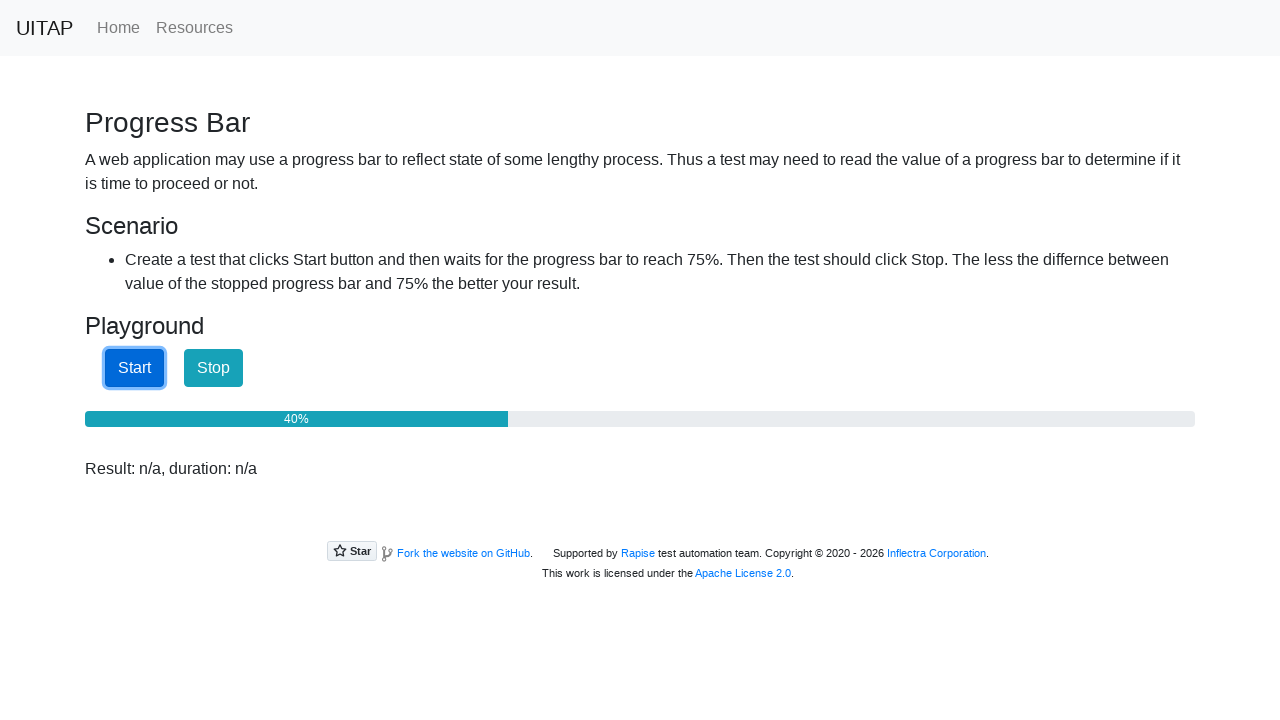

Read progress bar text: 40%
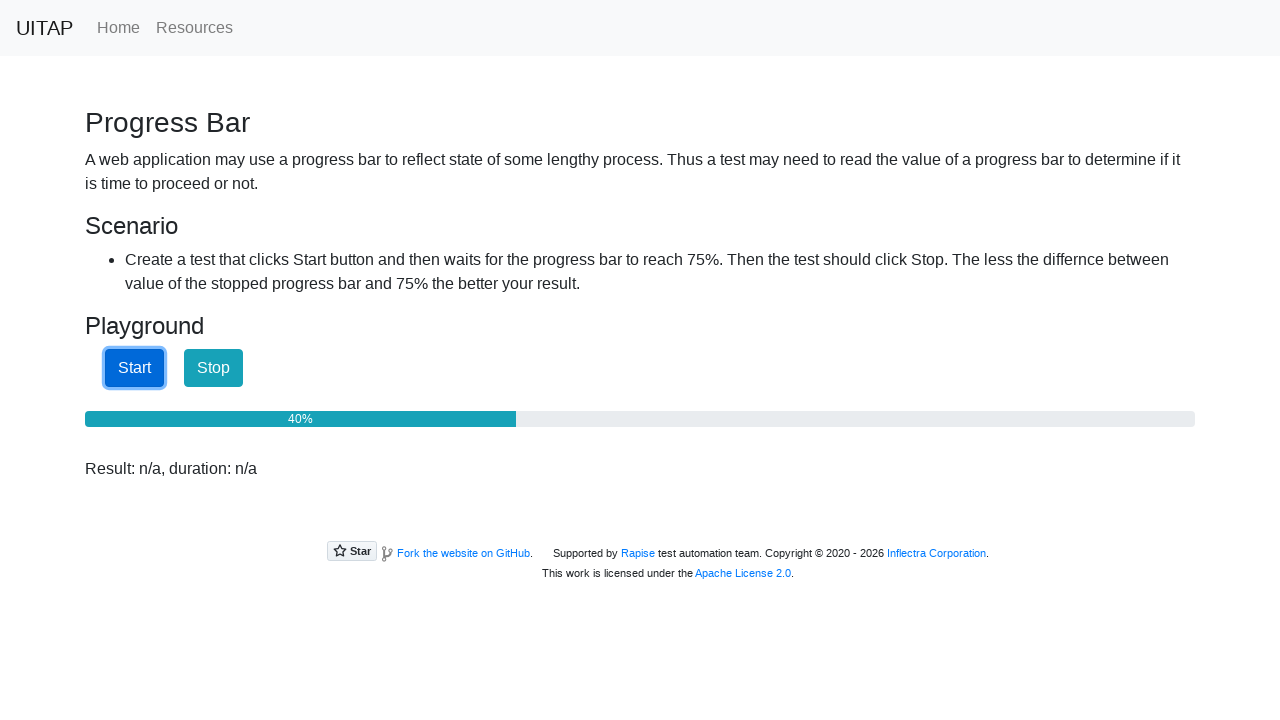

Read progress bar text: 41%
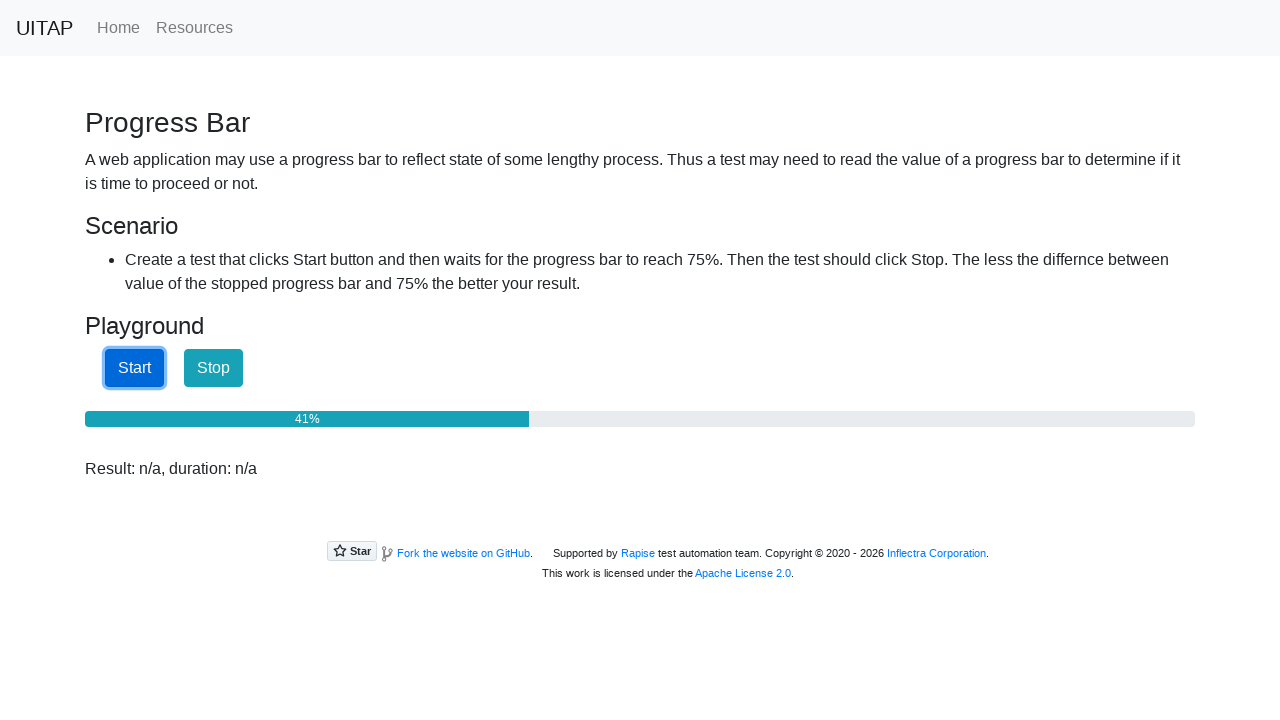

Read progress bar text: 42%
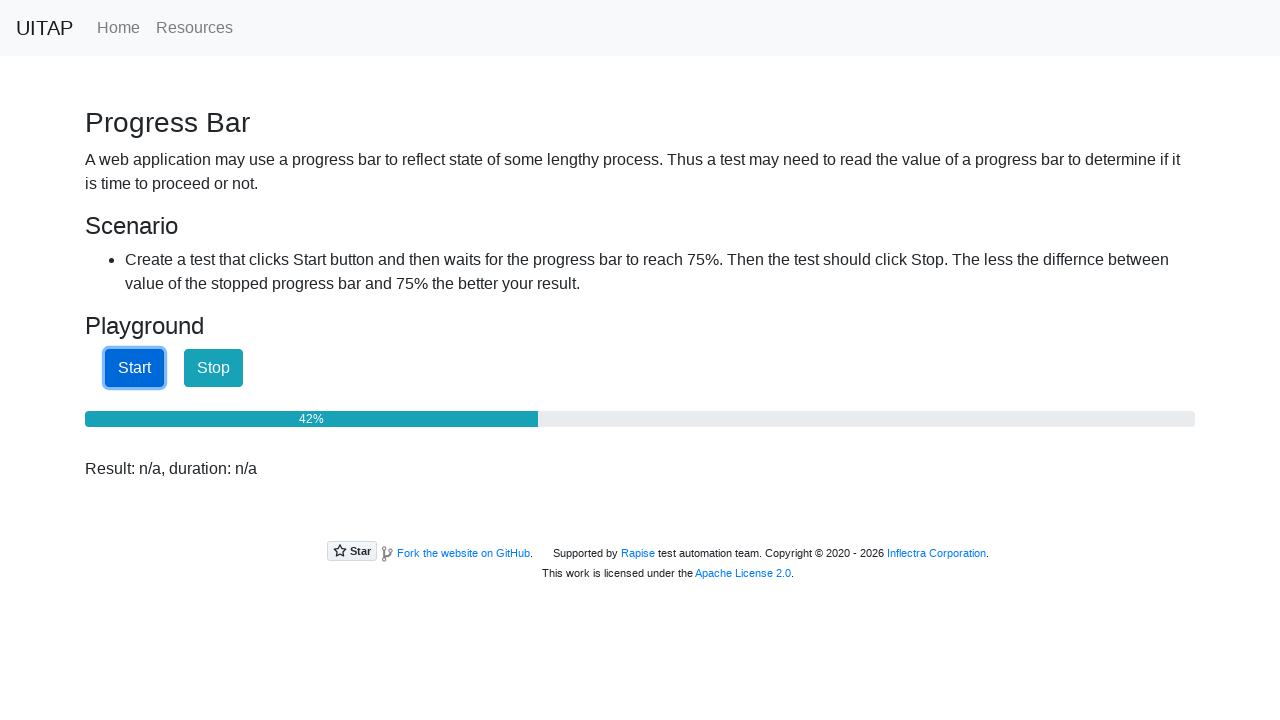

Read progress bar text: 43%
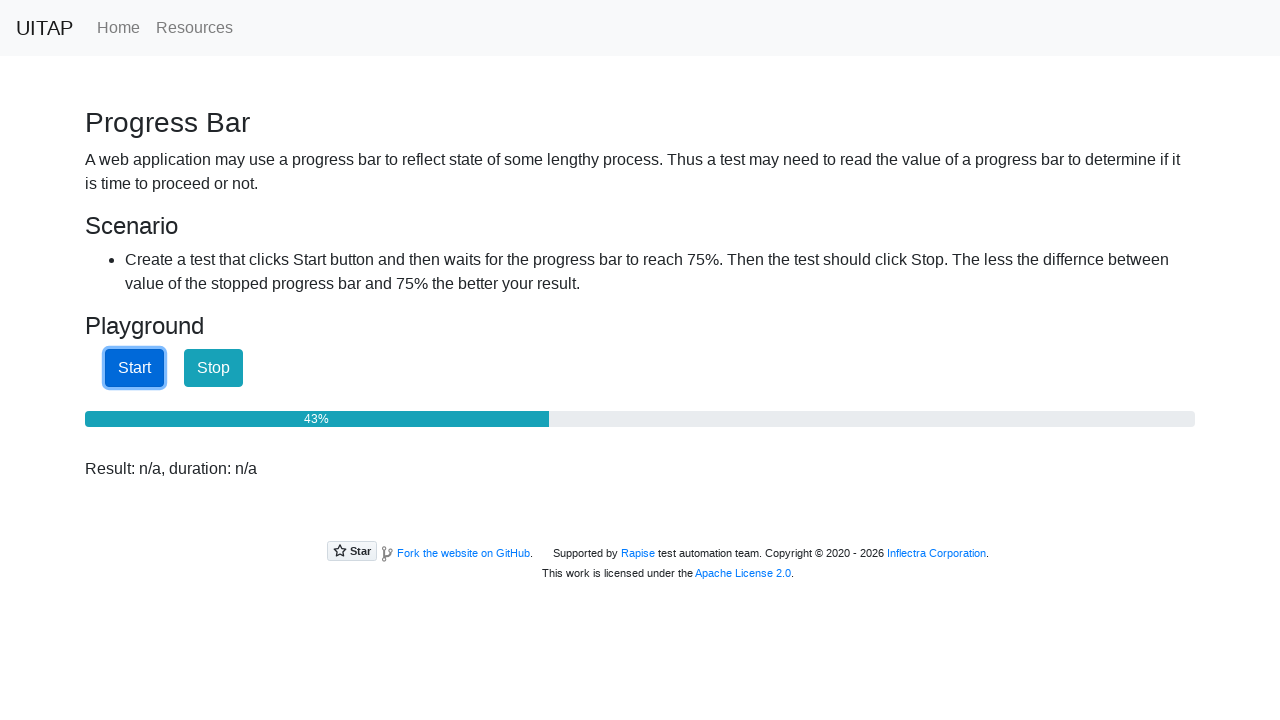

Read progress bar text: 44%
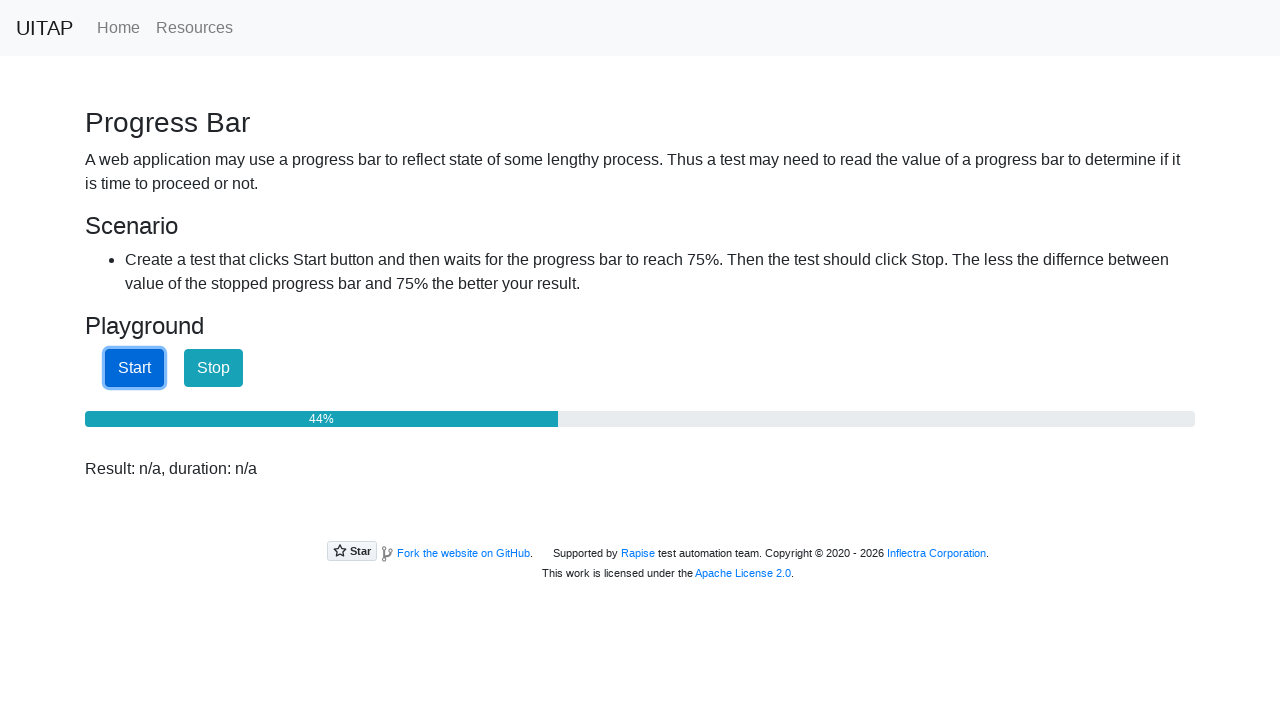

Read progress bar text: 45%
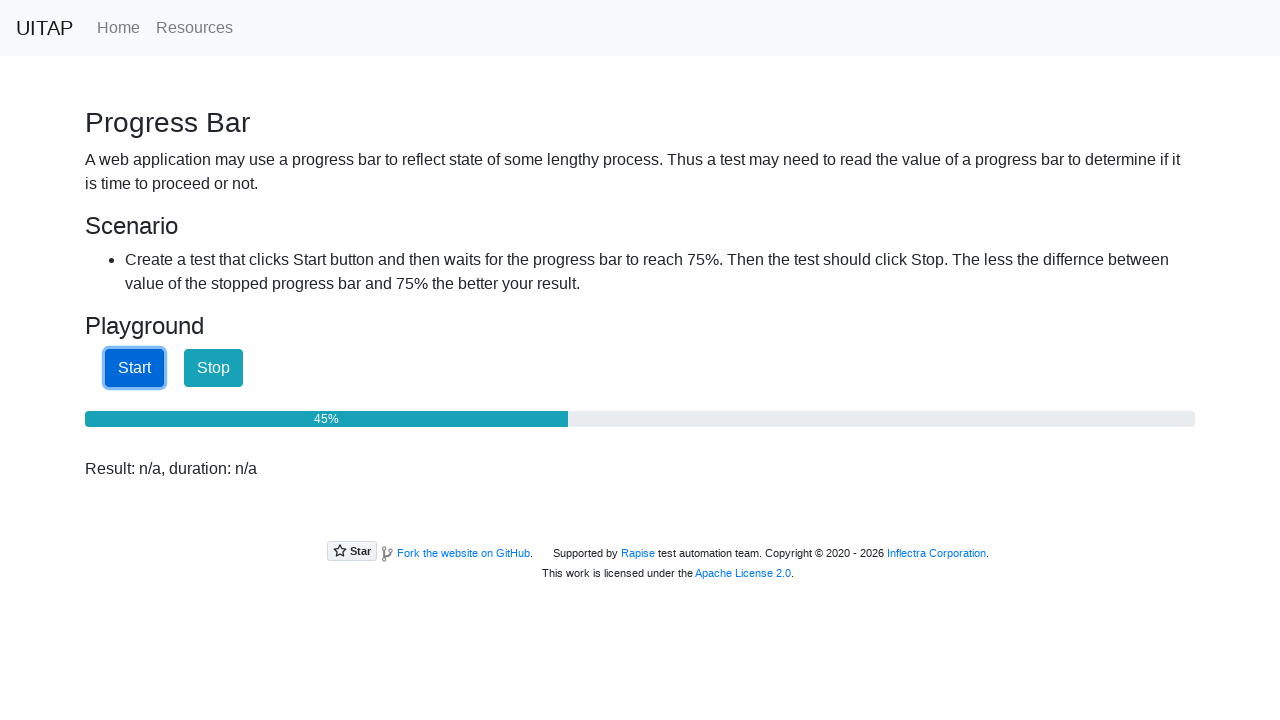

Read progress bar text: 46%
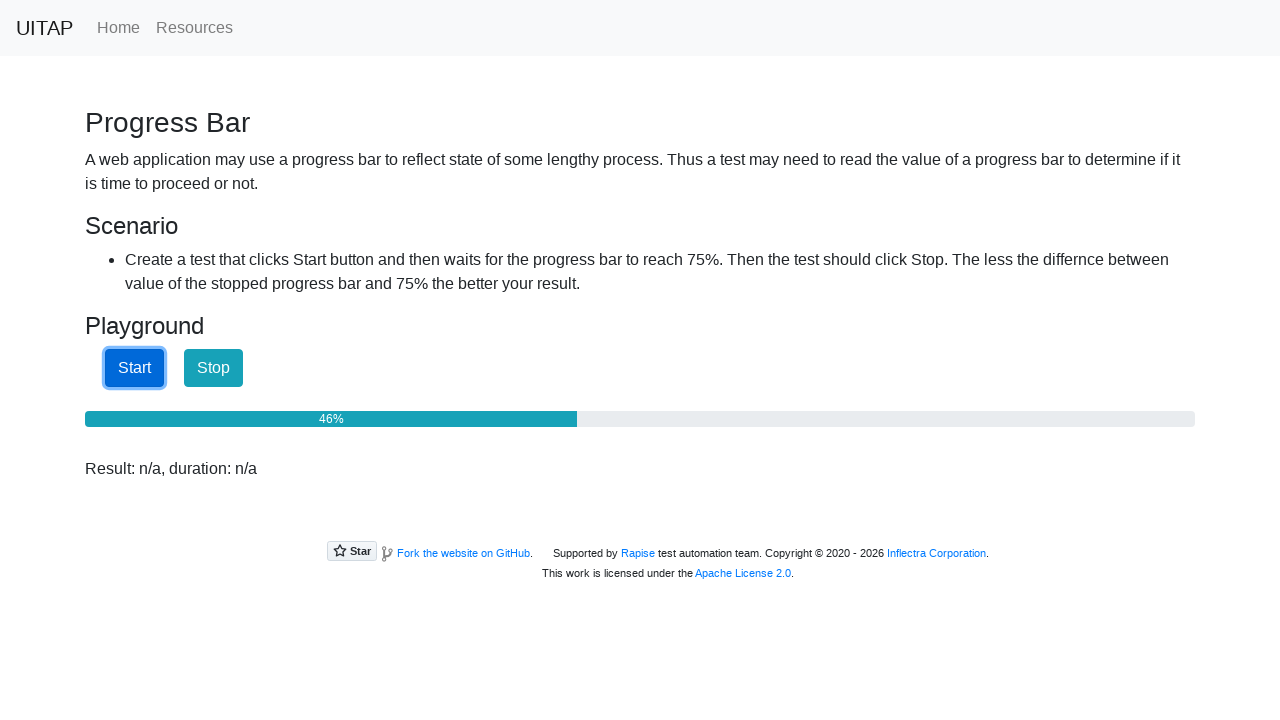

Read progress bar text: 47%
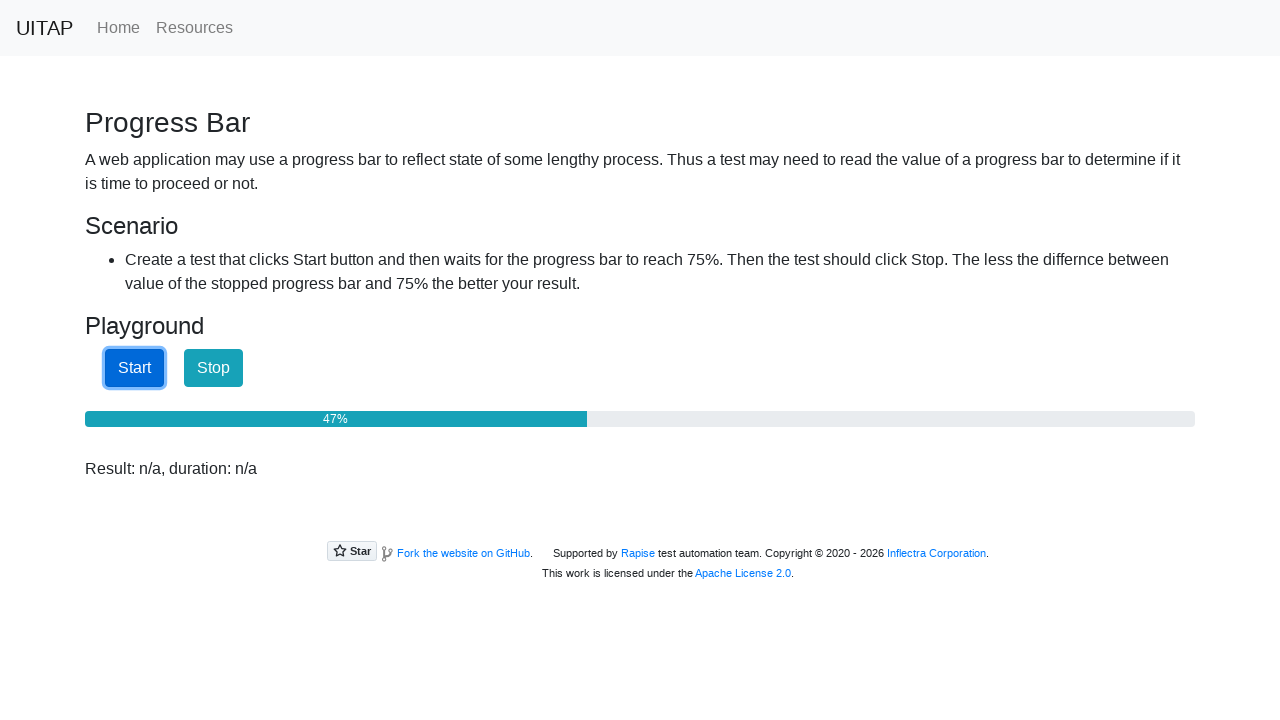

Read progress bar text: 47%
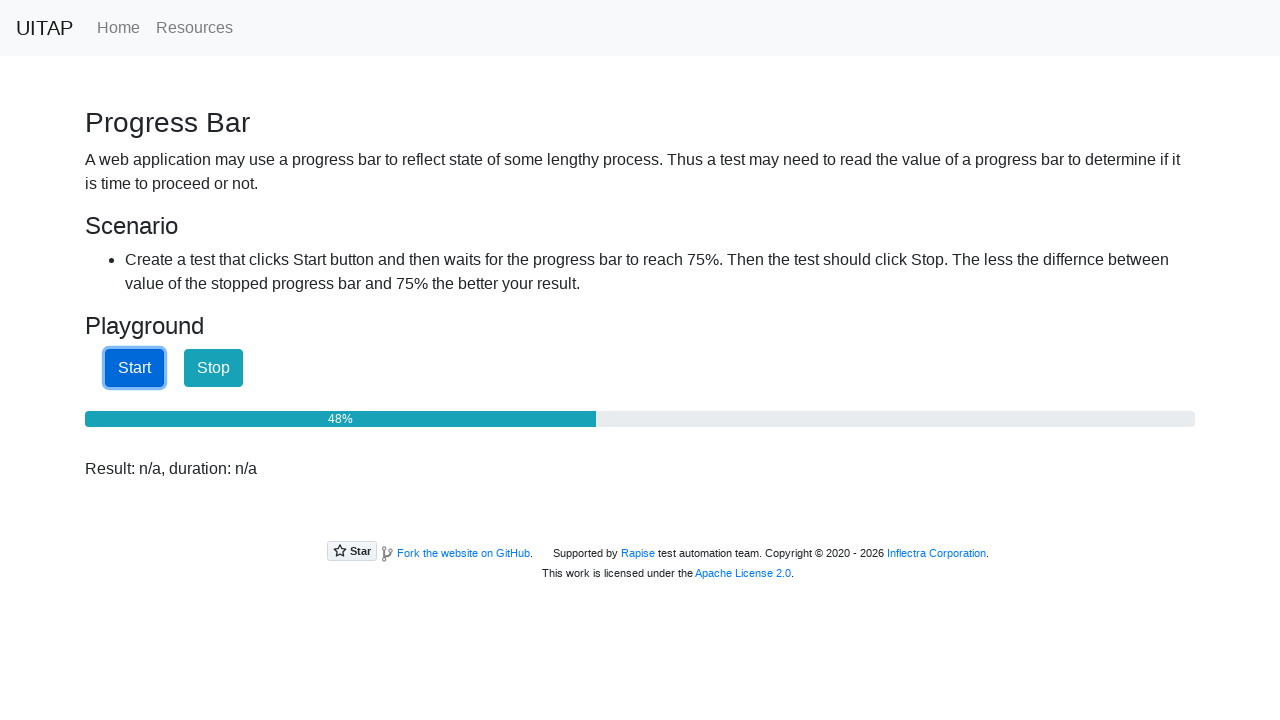

Read progress bar text: 48%
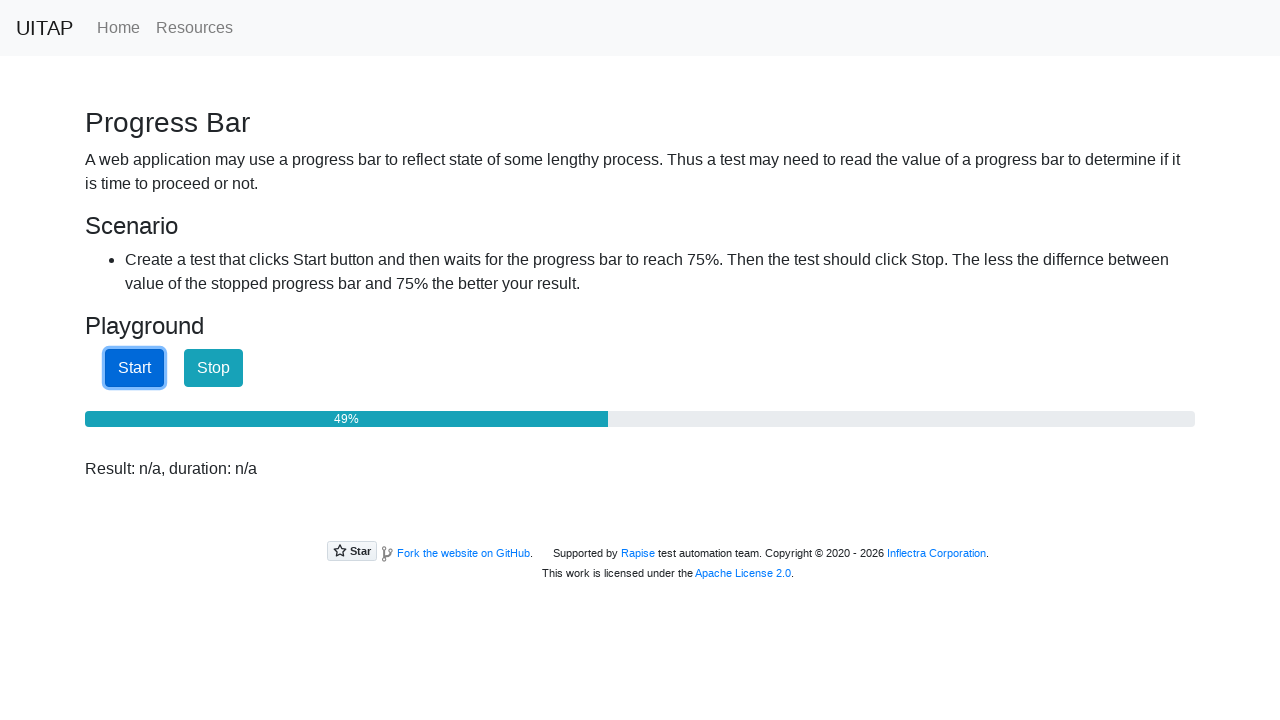

Read progress bar text: 49%
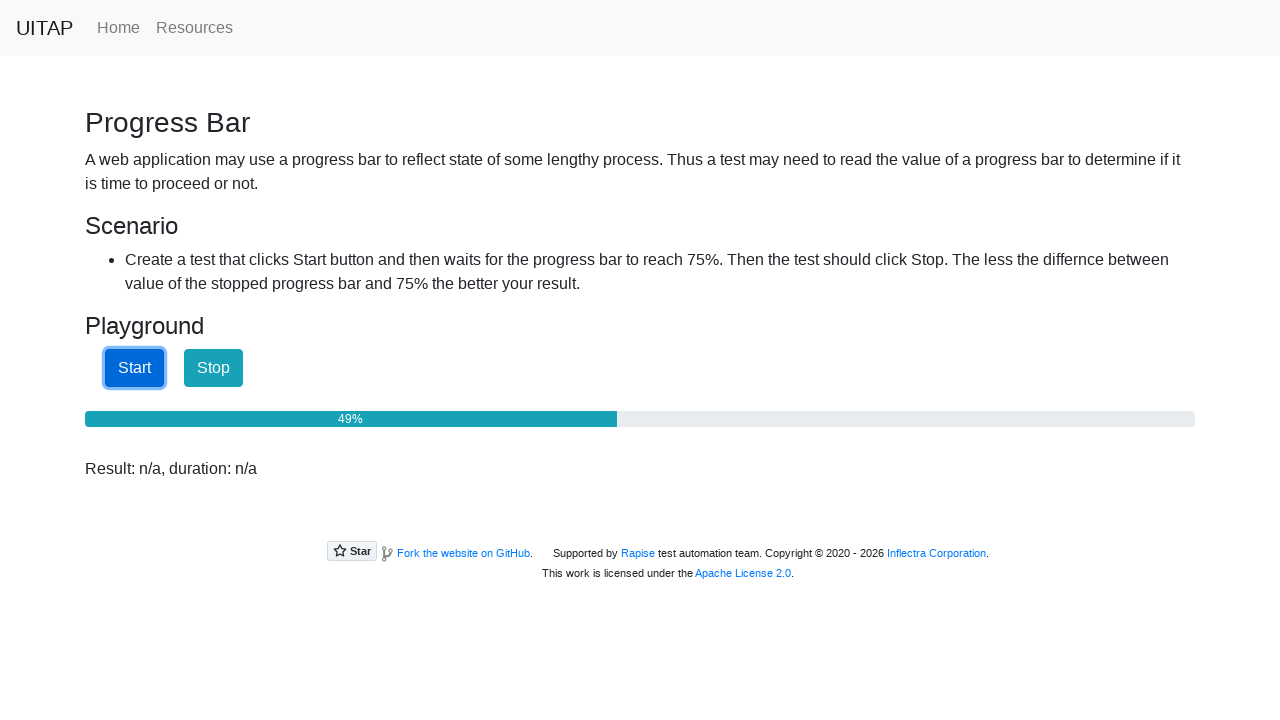

Read progress bar text: 50%
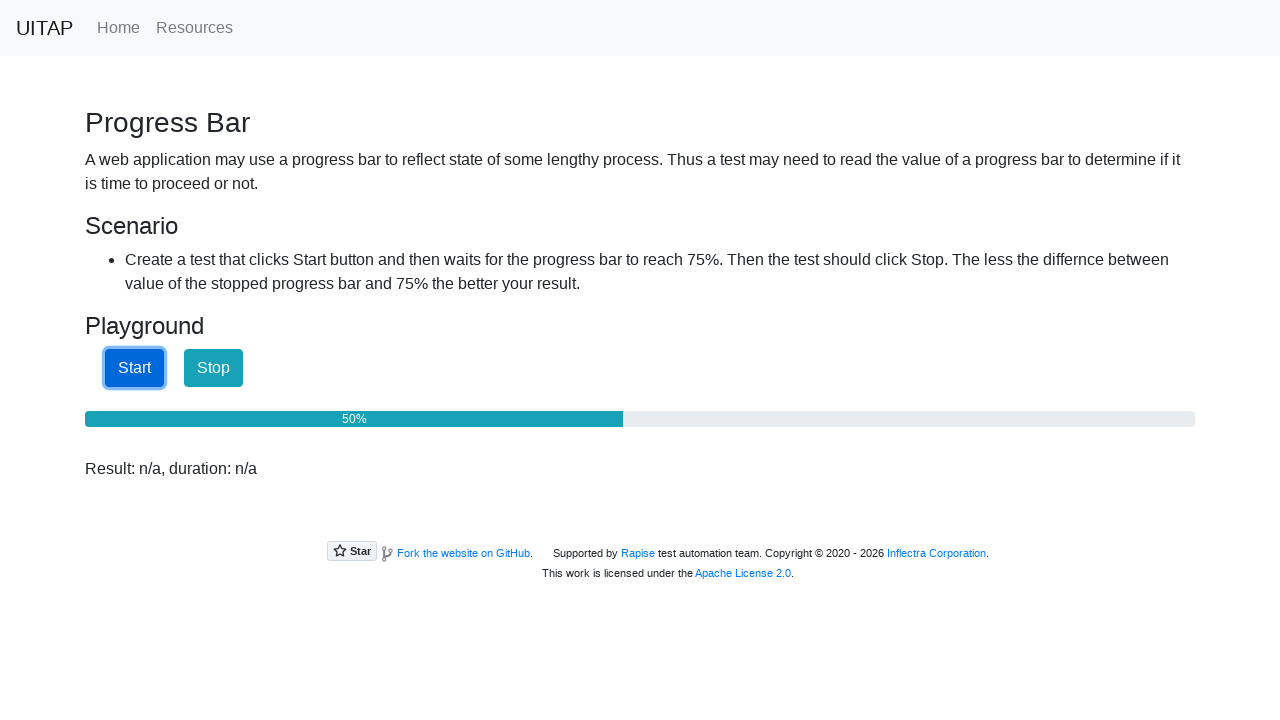

Read progress bar text: 51%
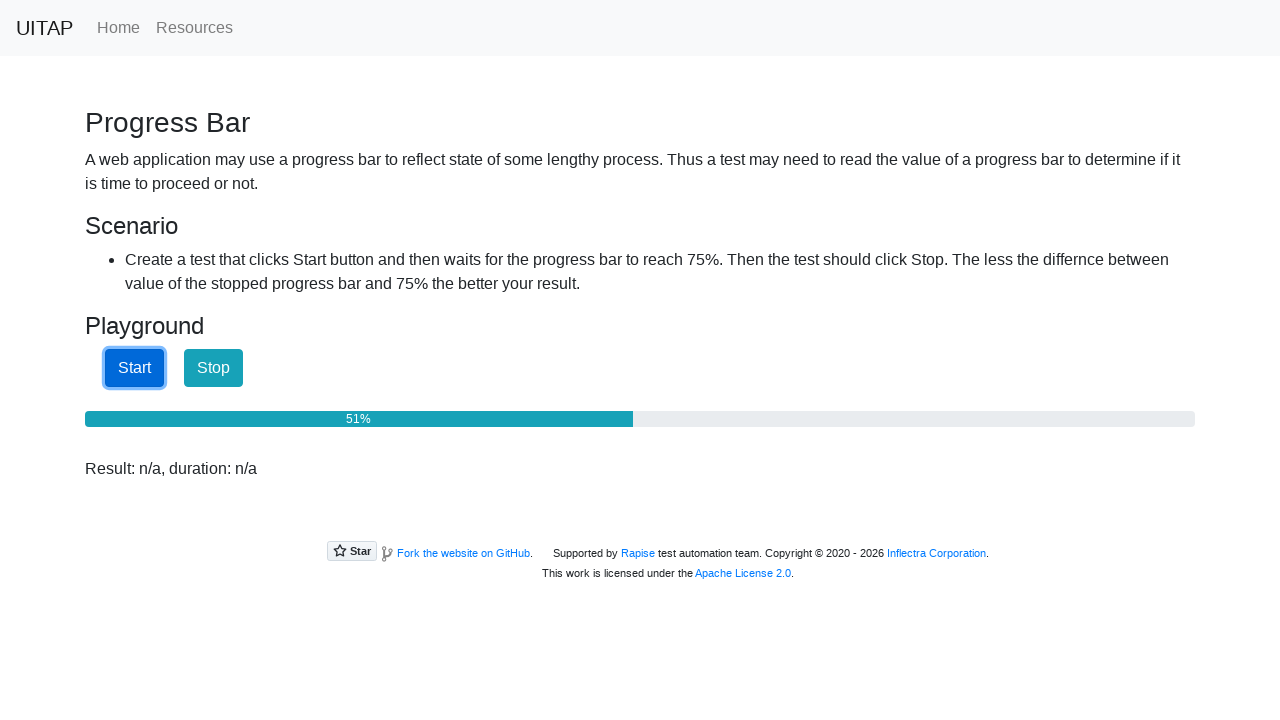

Read progress bar text: 52%
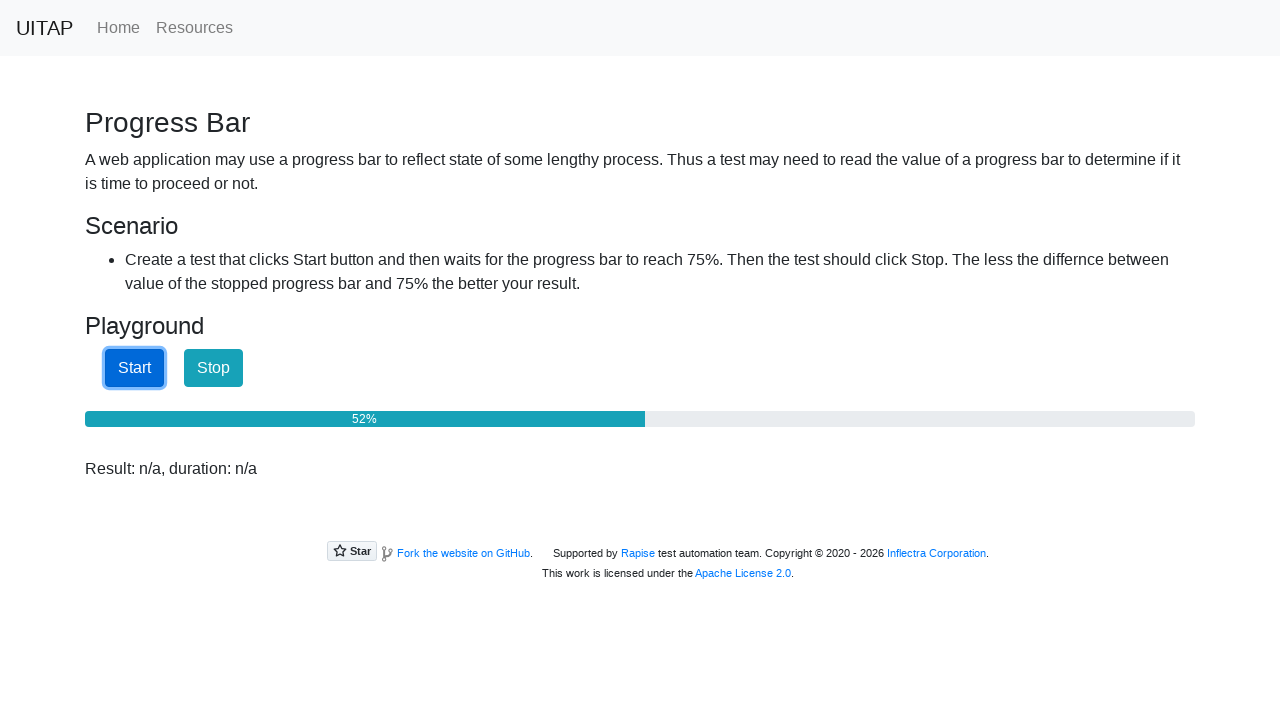

Read progress bar text: 53%
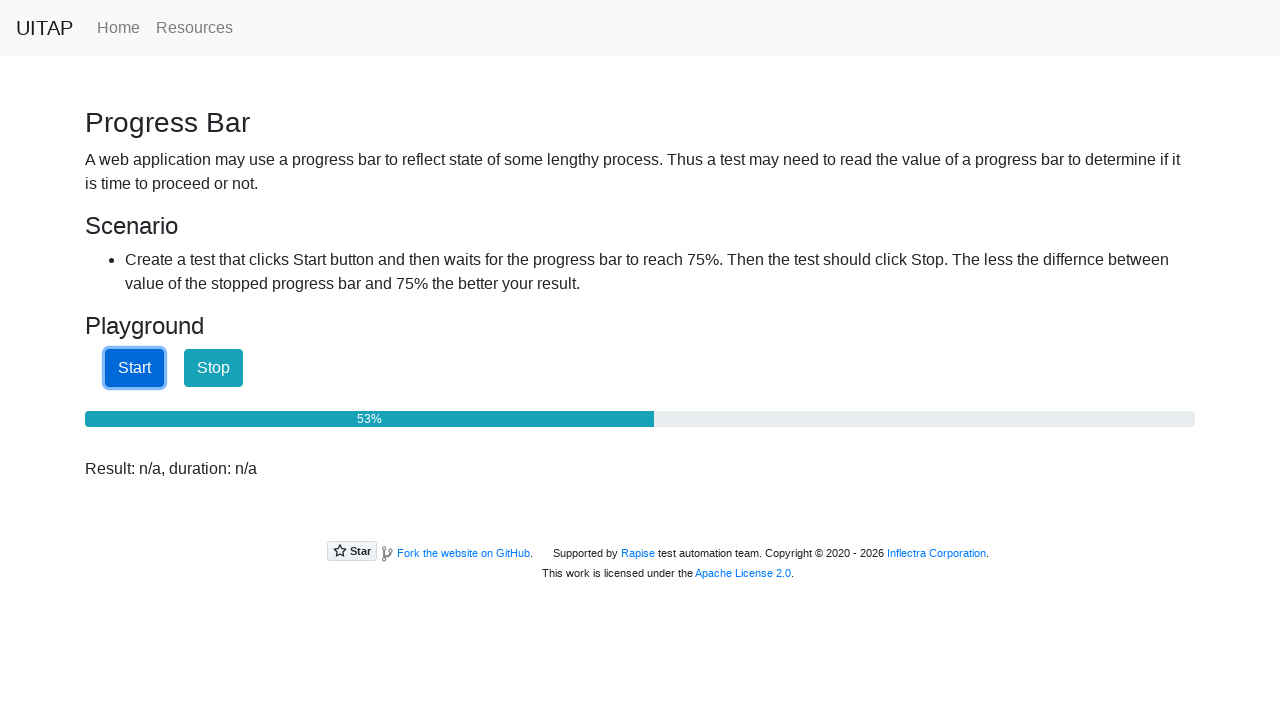

Read progress bar text: 54%
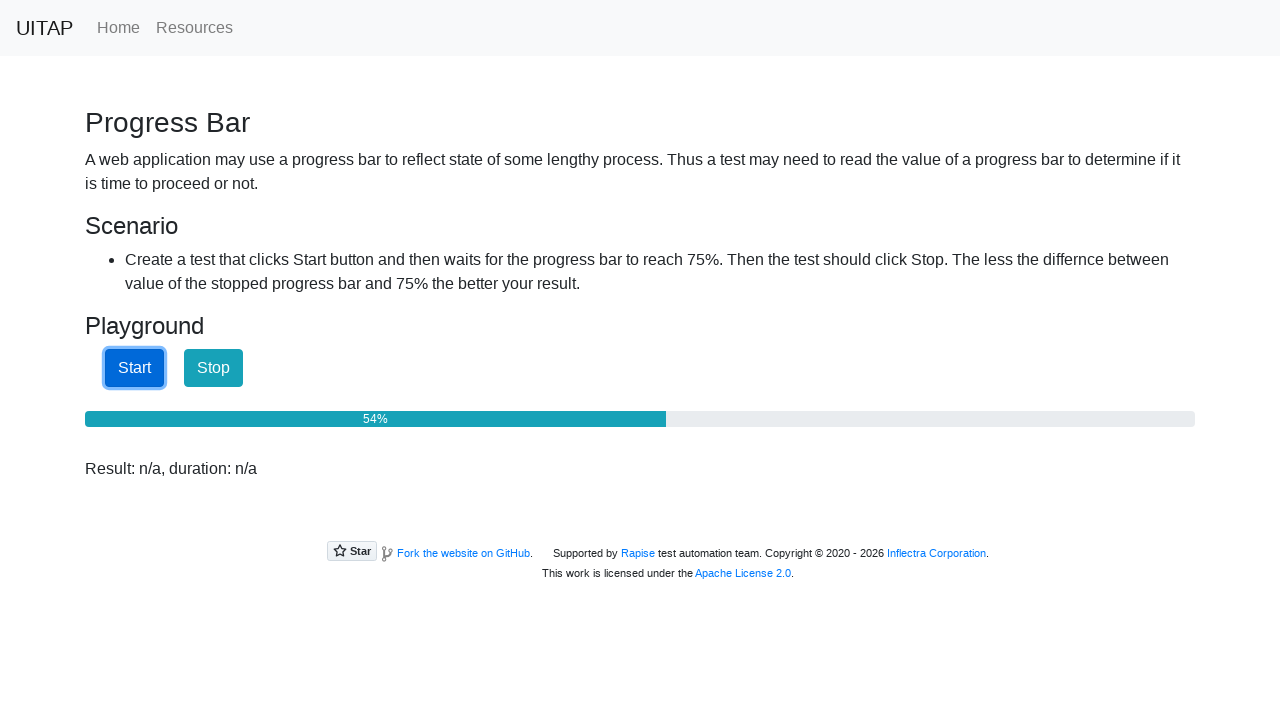

Read progress bar text: 55%
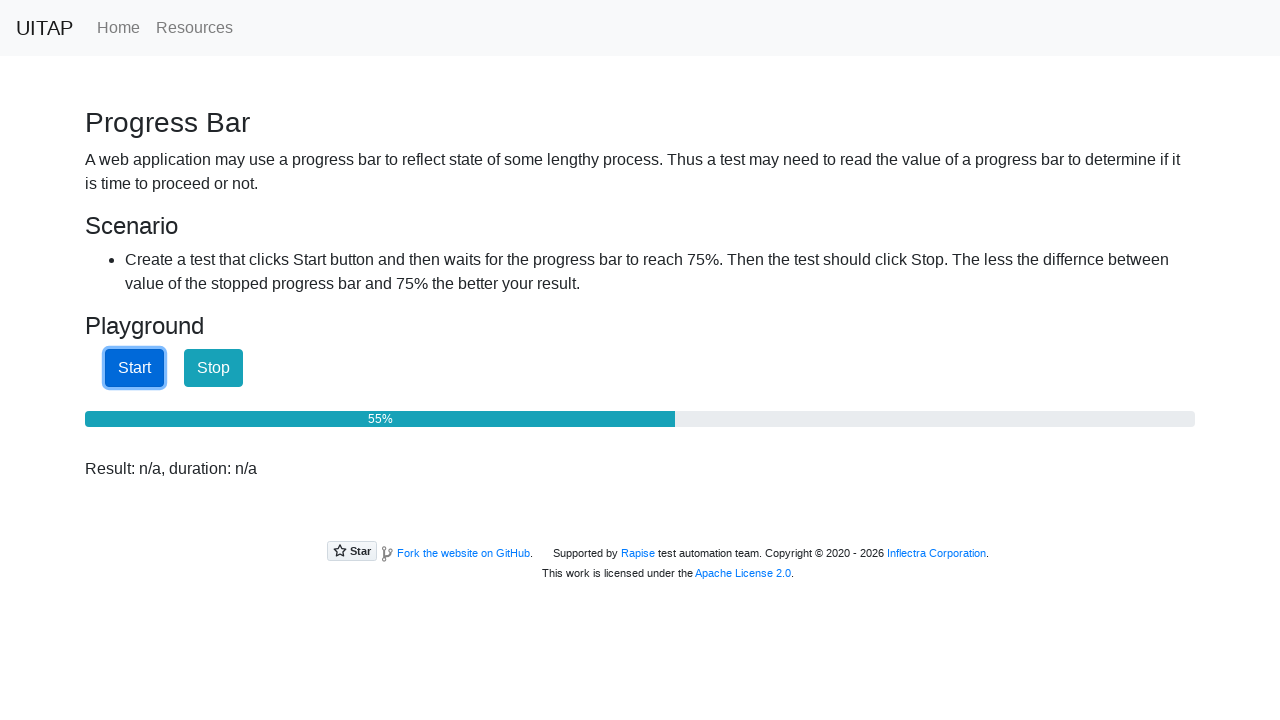

Read progress bar text: 55%
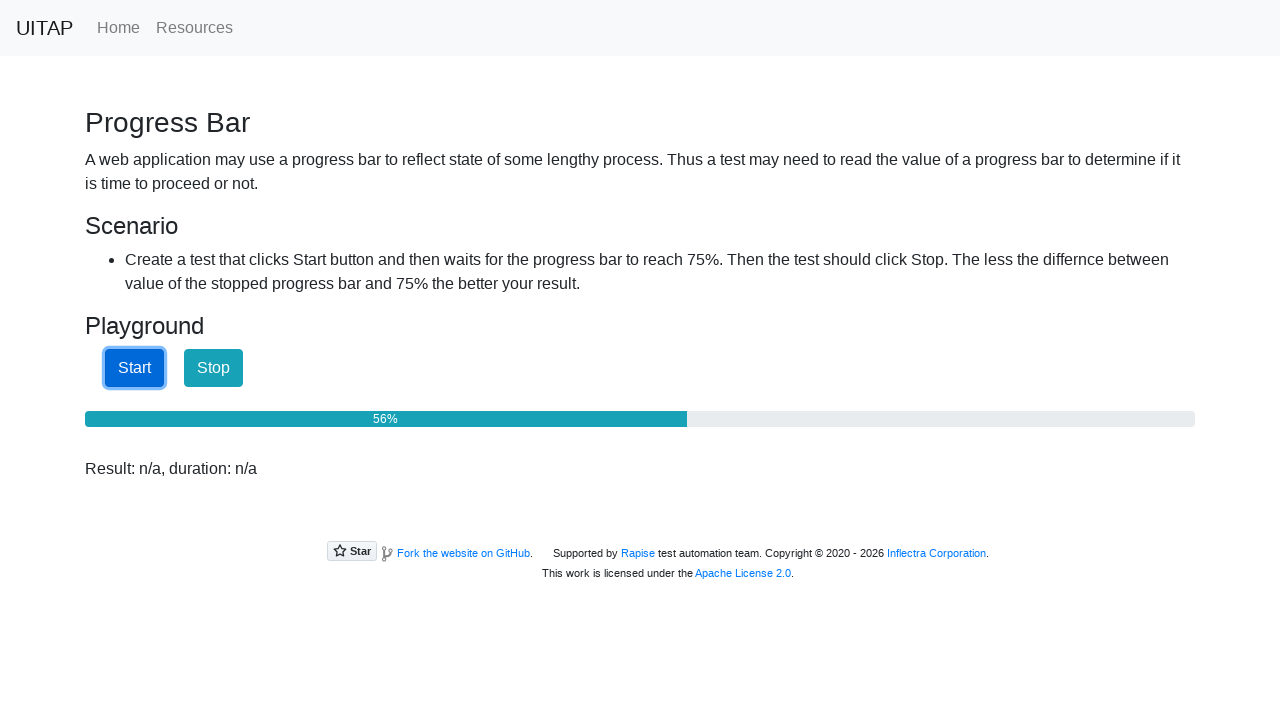

Read progress bar text: 56%
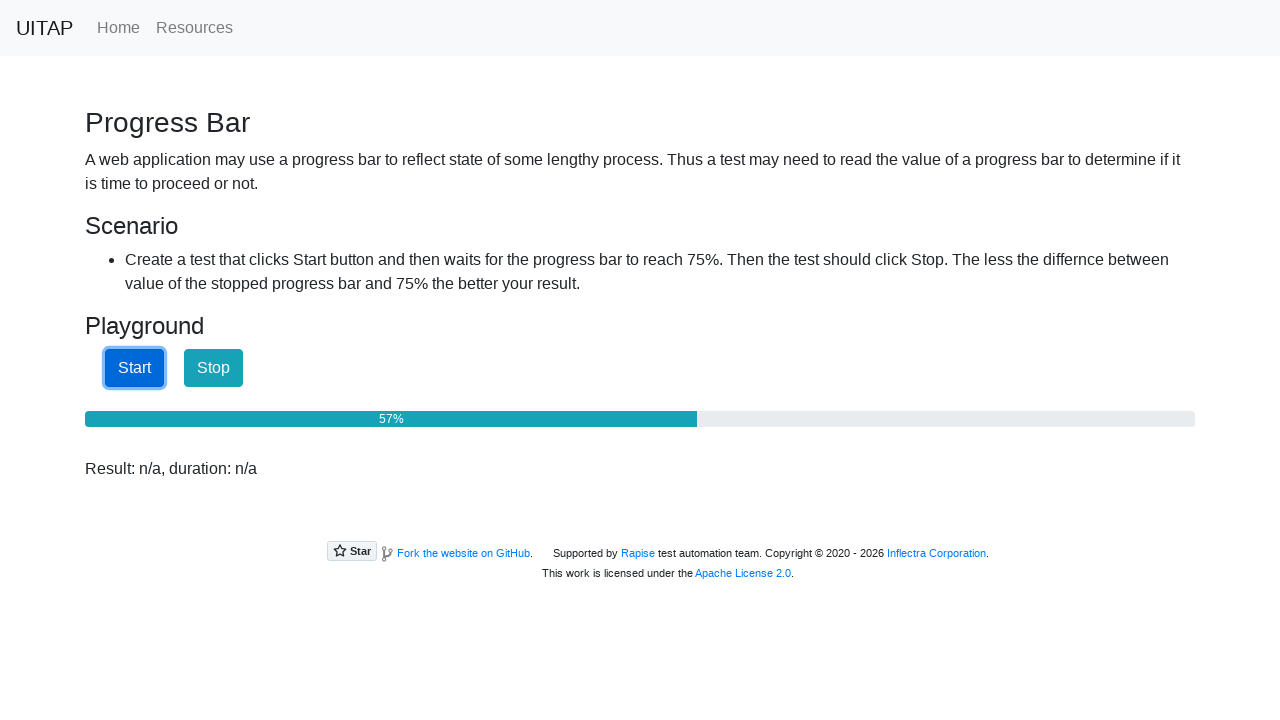

Read progress bar text: 57%
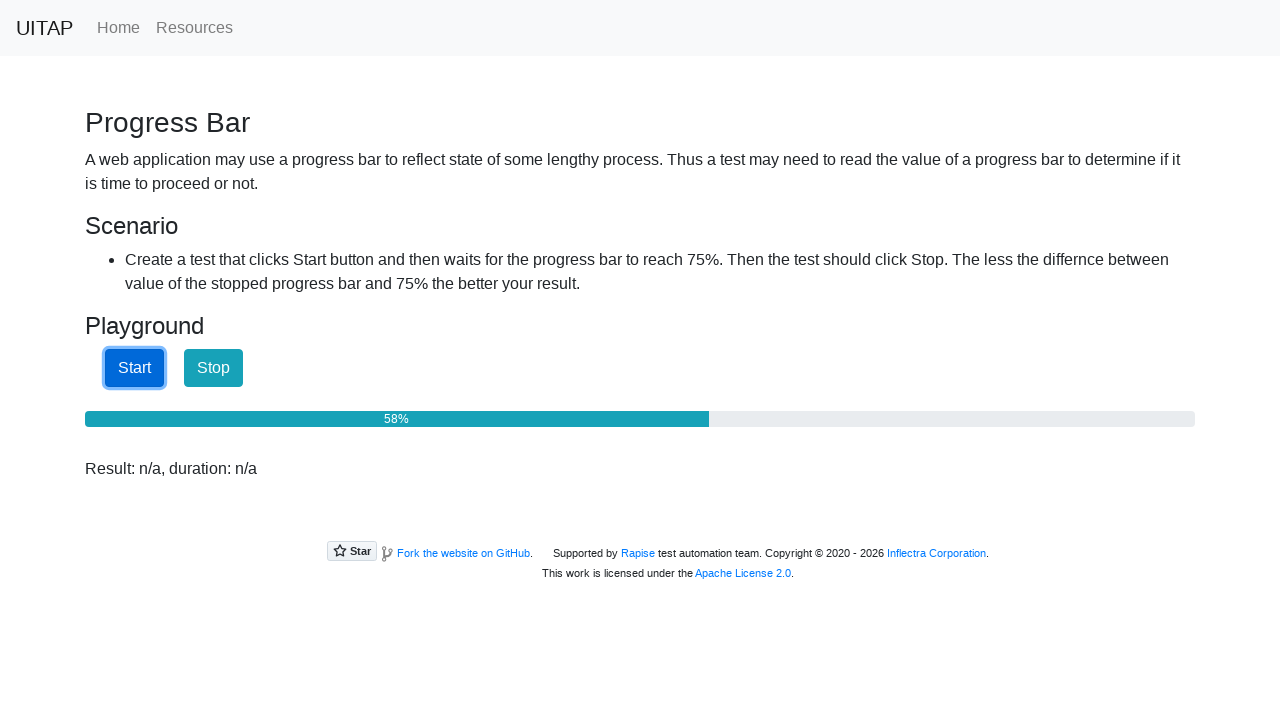

Read progress bar text: 58%
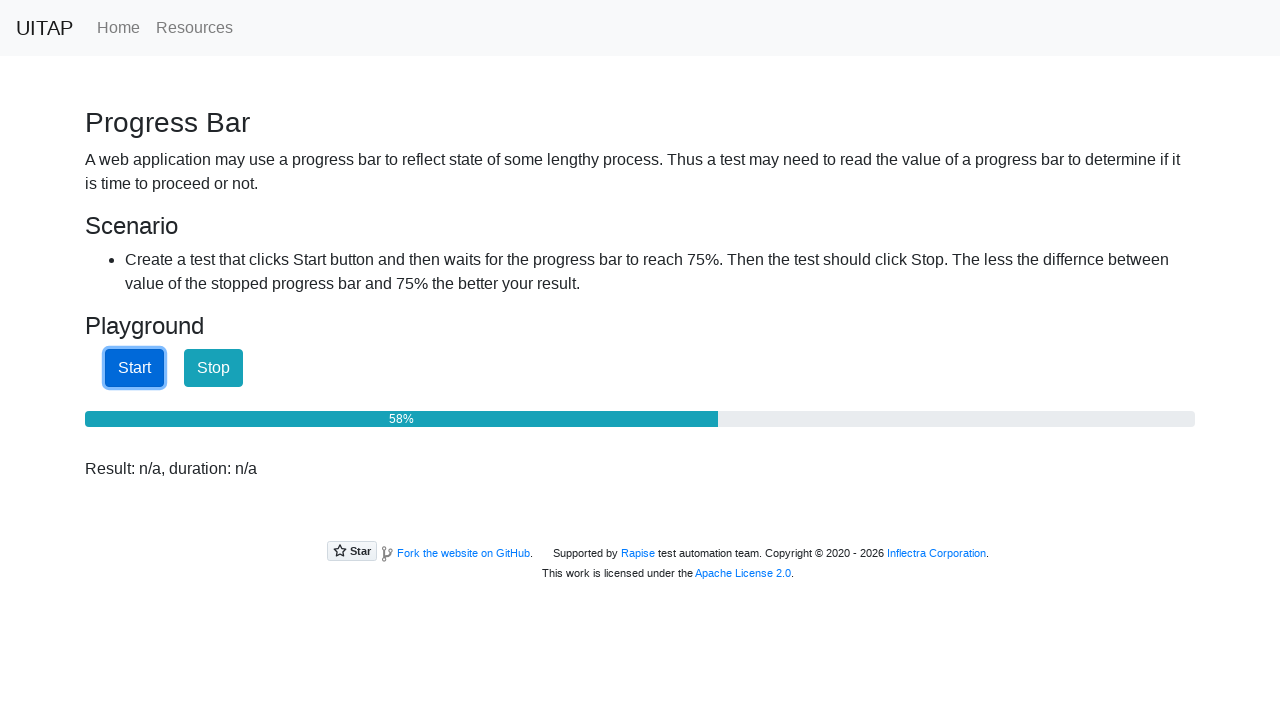

Read progress bar text: 59%
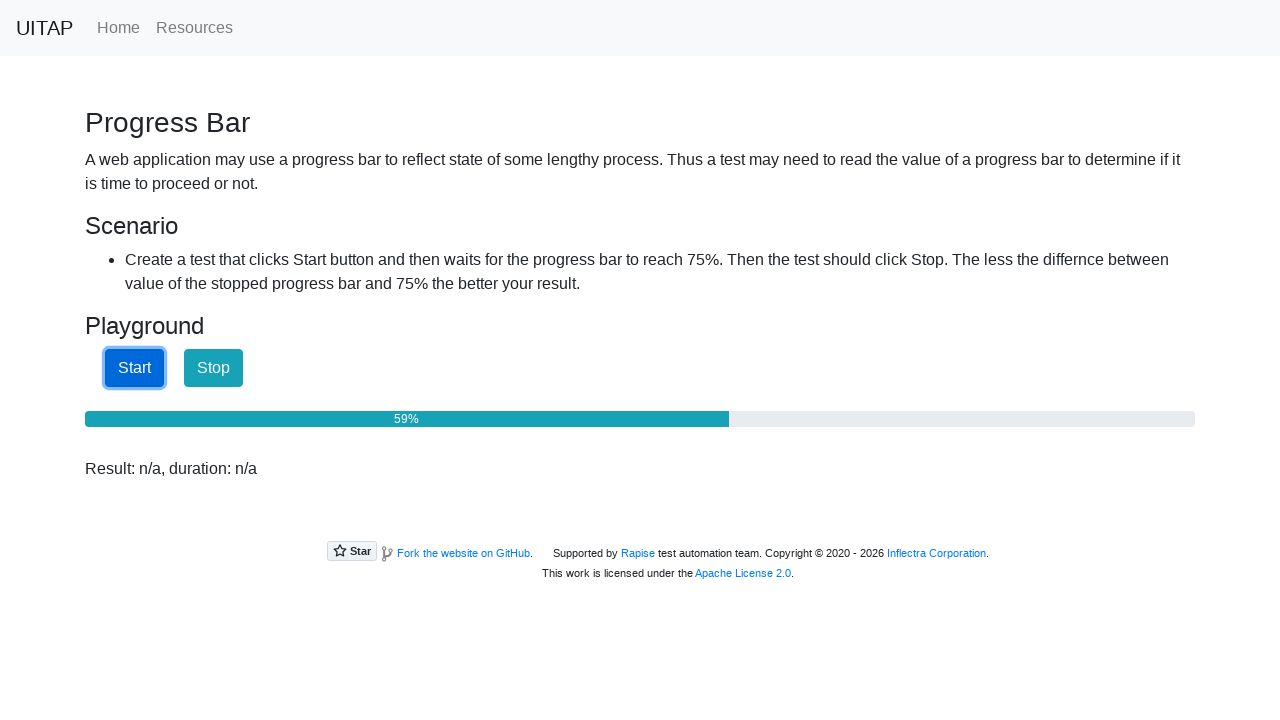

Read progress bar text: 60%
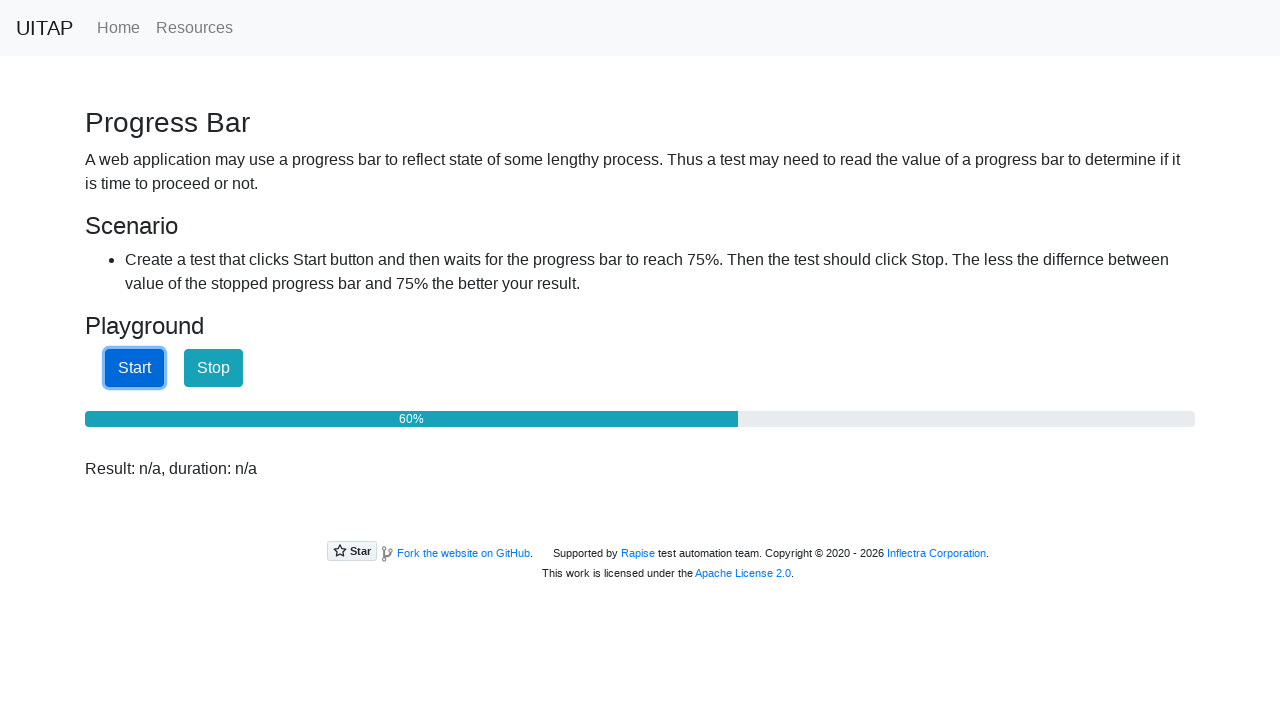

Read progress bar text: 61%
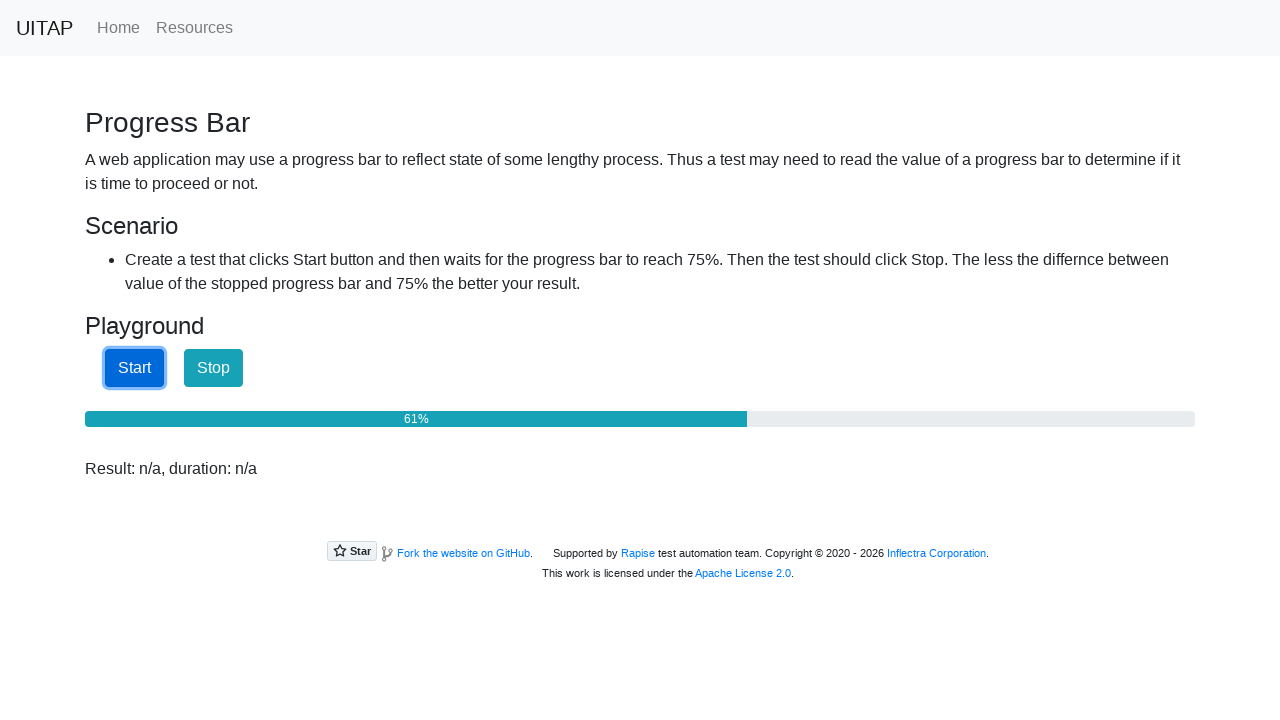

Read progress bar text: 62%
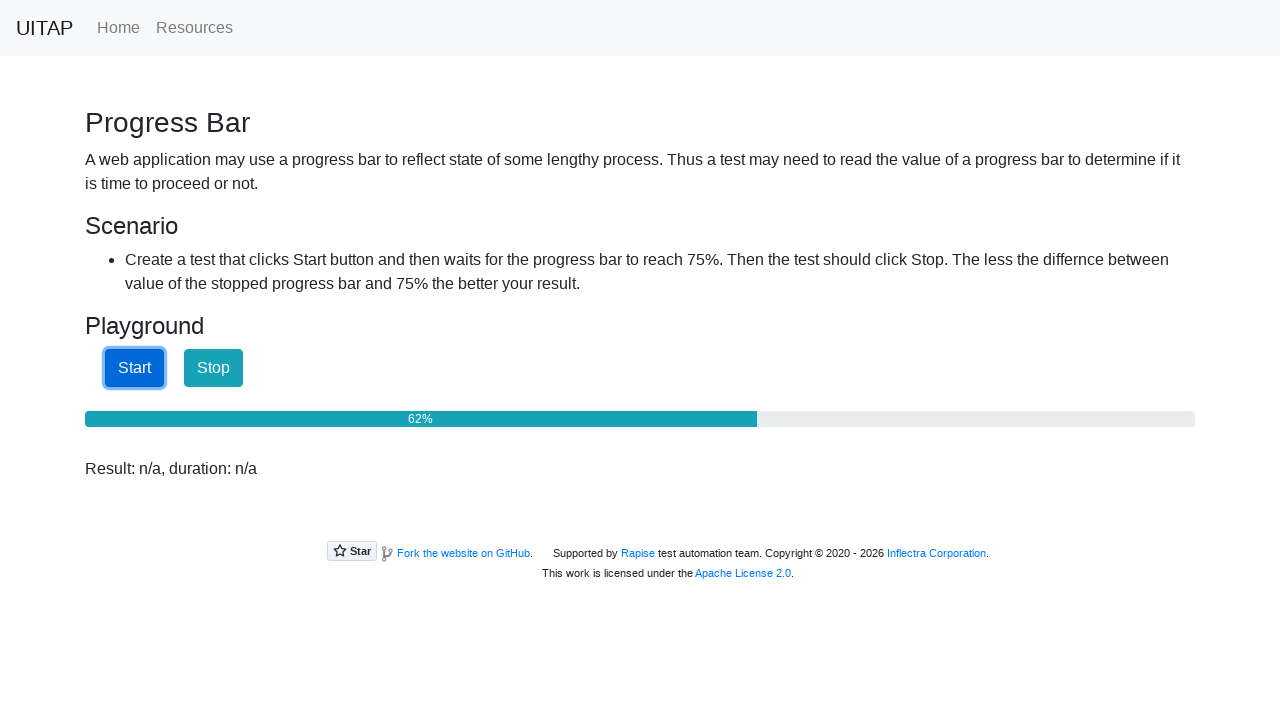

Read progress bar text: 63%
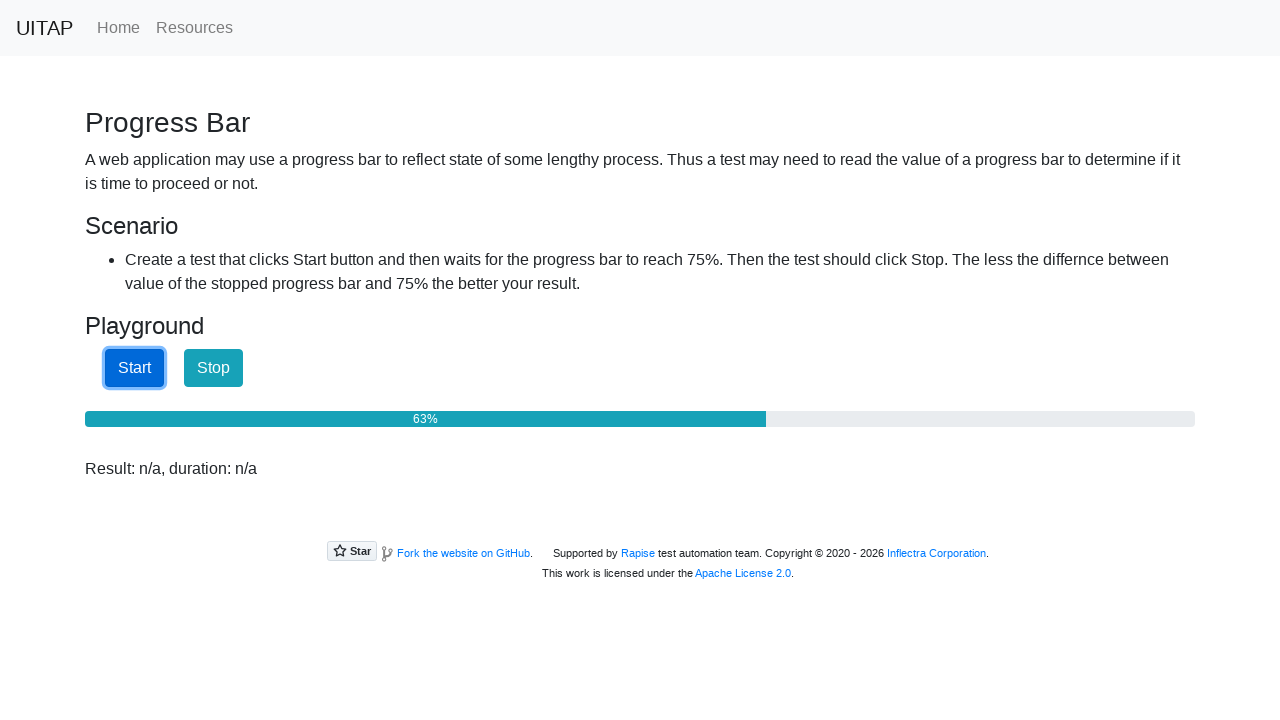

Read progress bar text: 64%
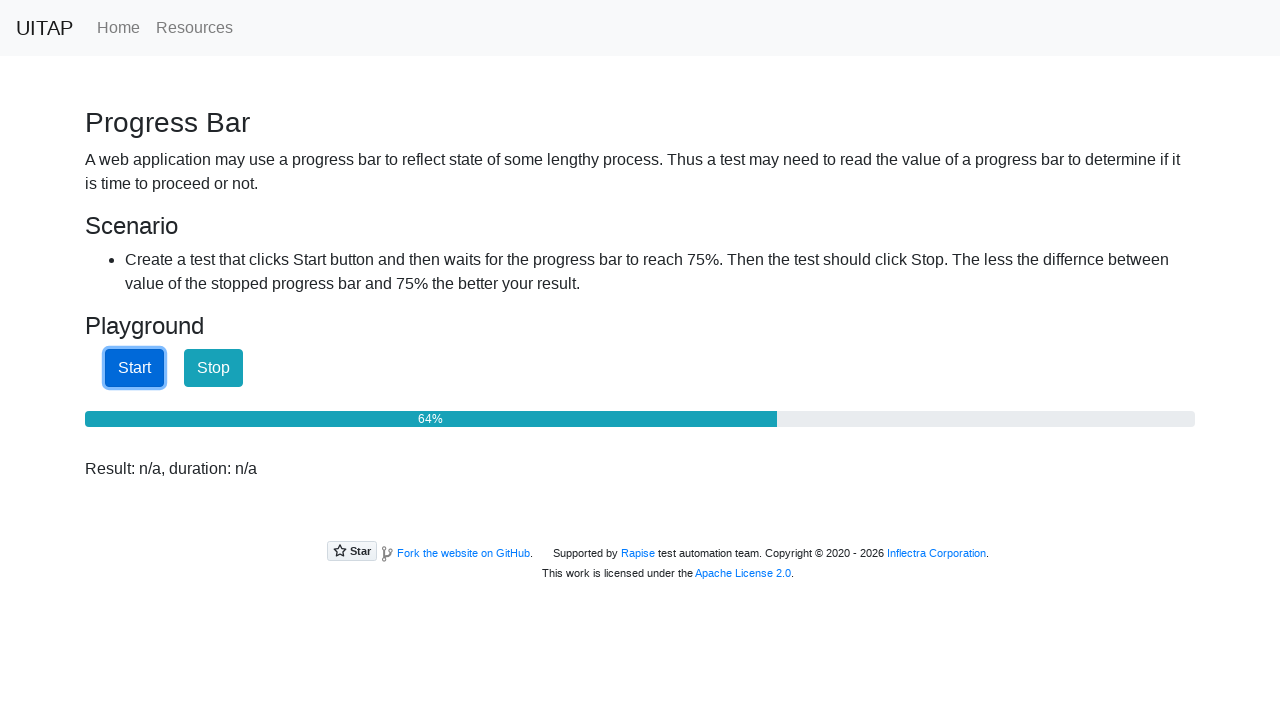

Read progress bar text: 65%
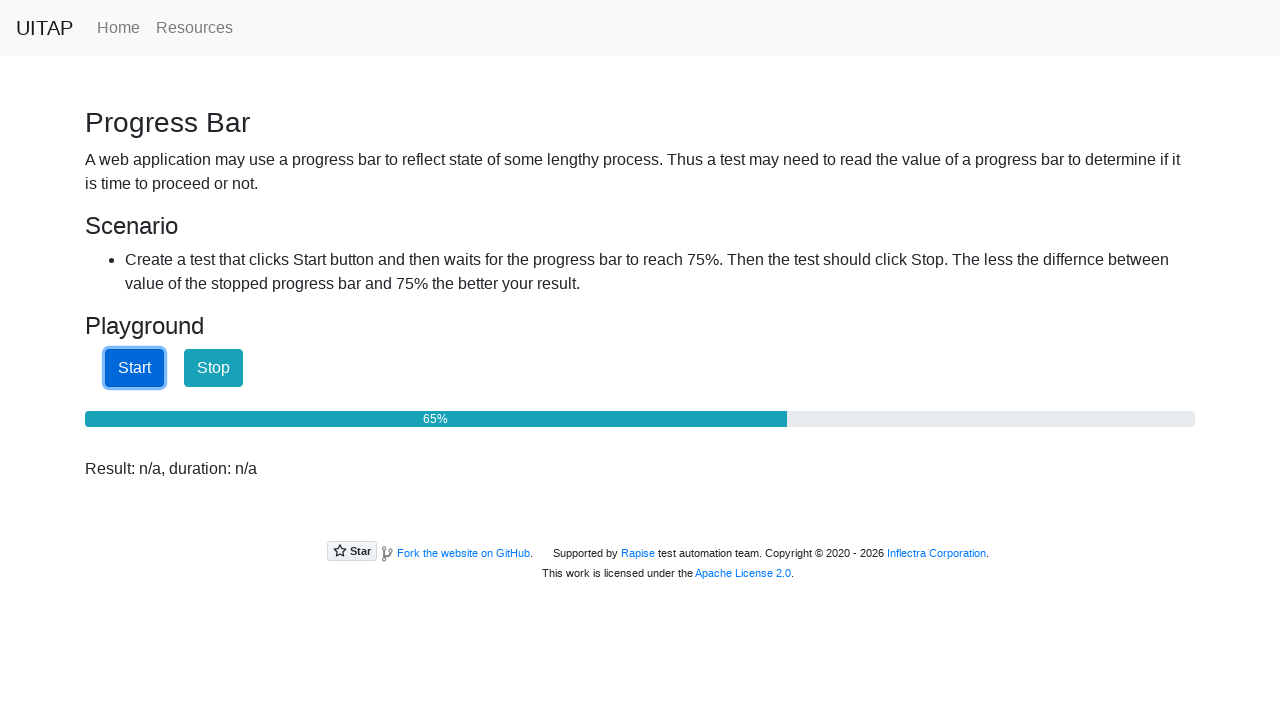

Clicked Stop button when progress reached 65% at (214, 368) on #stopButton
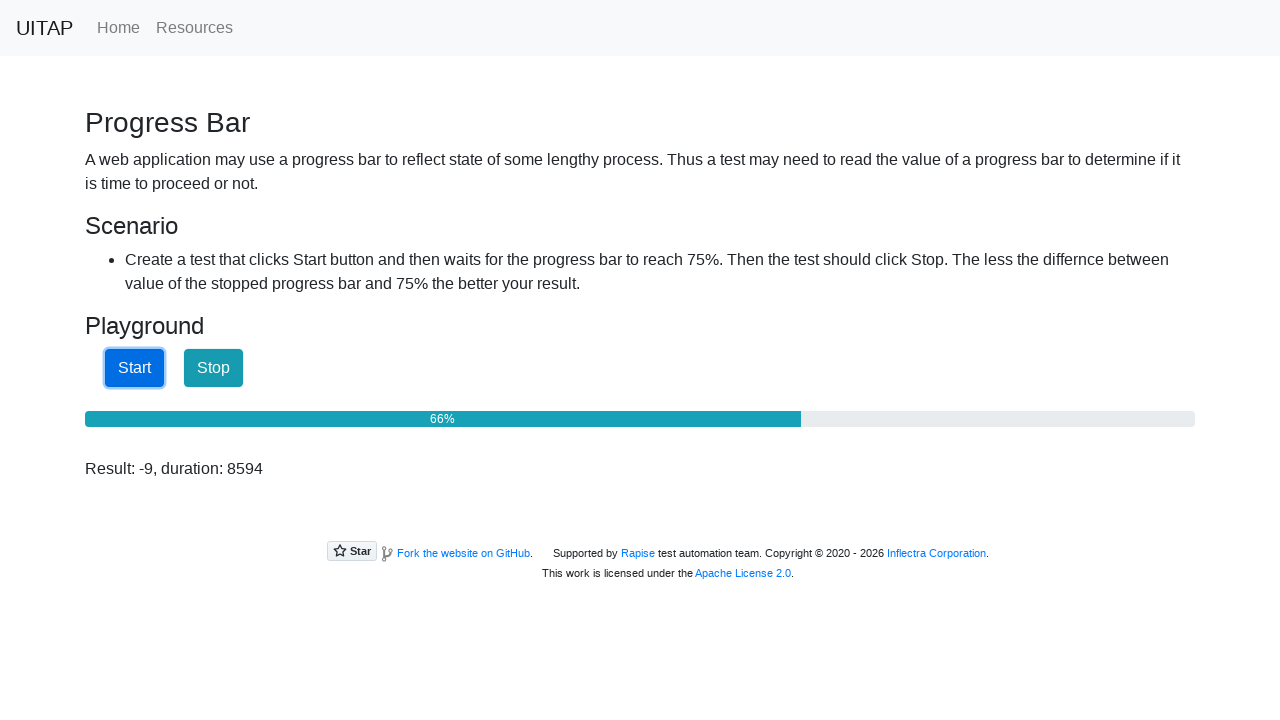

Waited 500ms to observe final progress bar state
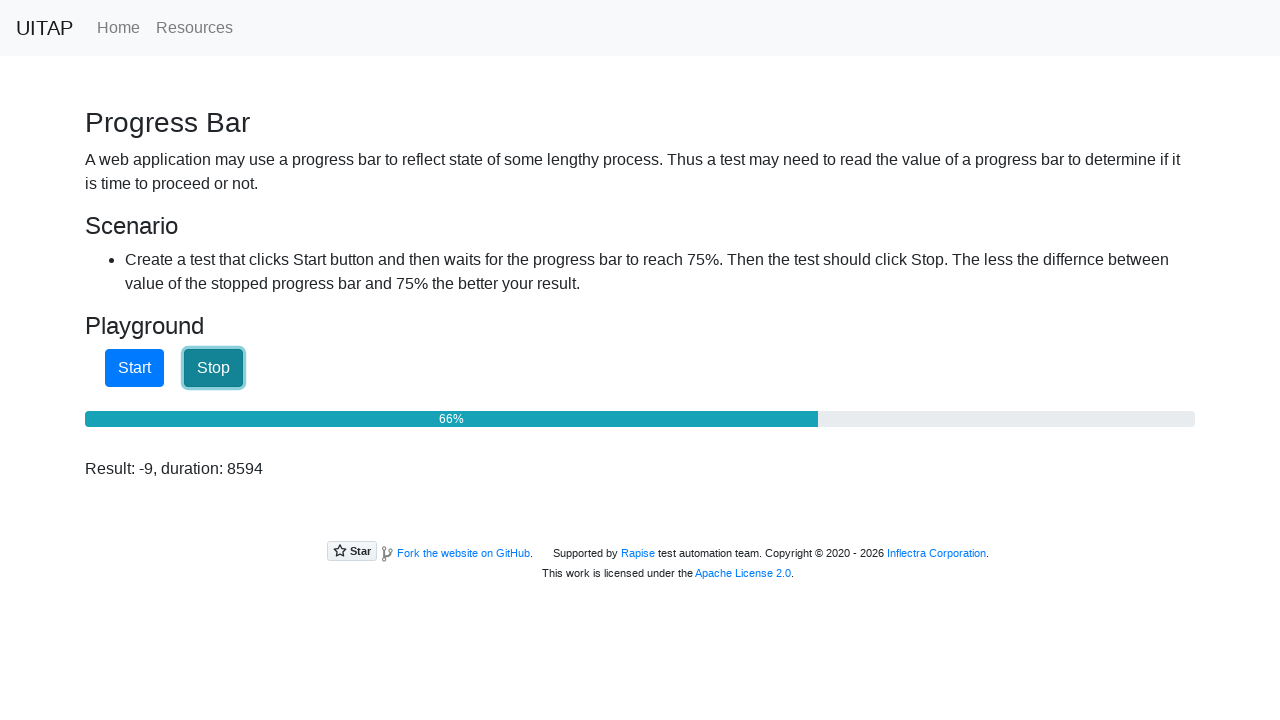

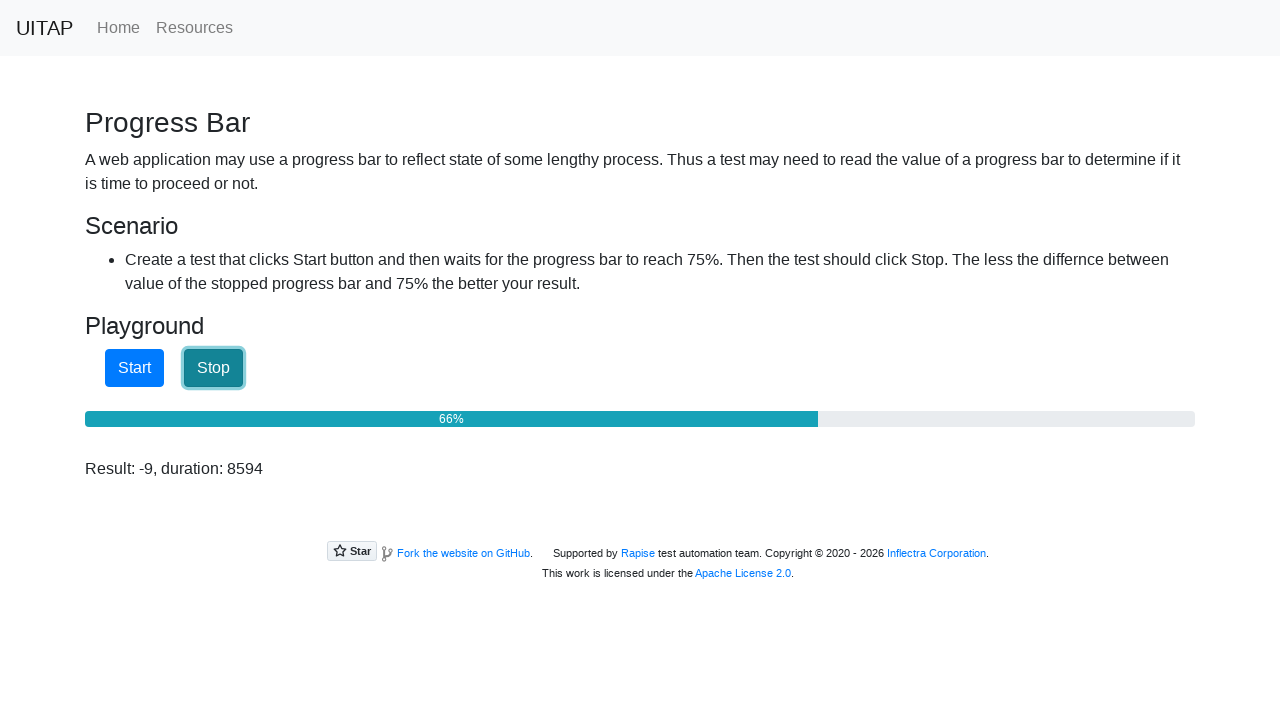